Tests JavaScript execution capabilities by filling form fields using JavaScript, clicking a radio button, scrolling the page multiple times, scrolling an element into view, and demonstrating zoom in/out functionality.

Starting URL: https://testautomationpractice.blogspot.com/

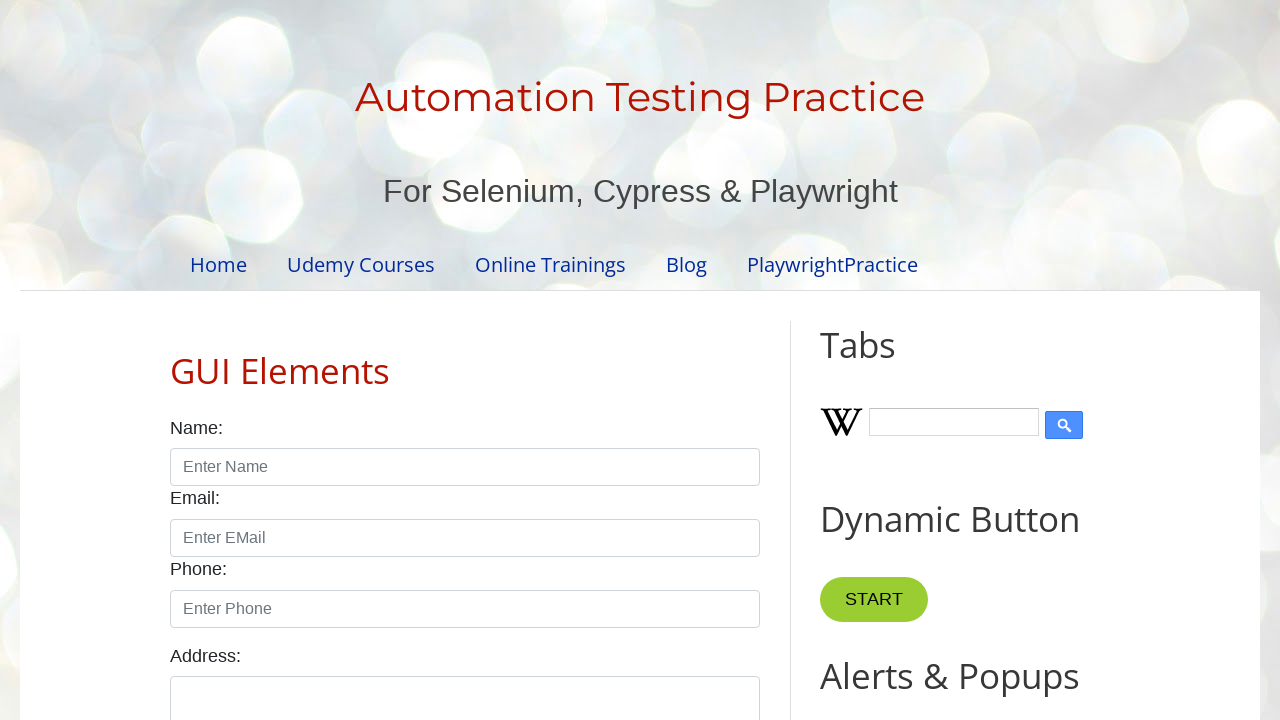

Set name field to 'Jhon' using JavaScript
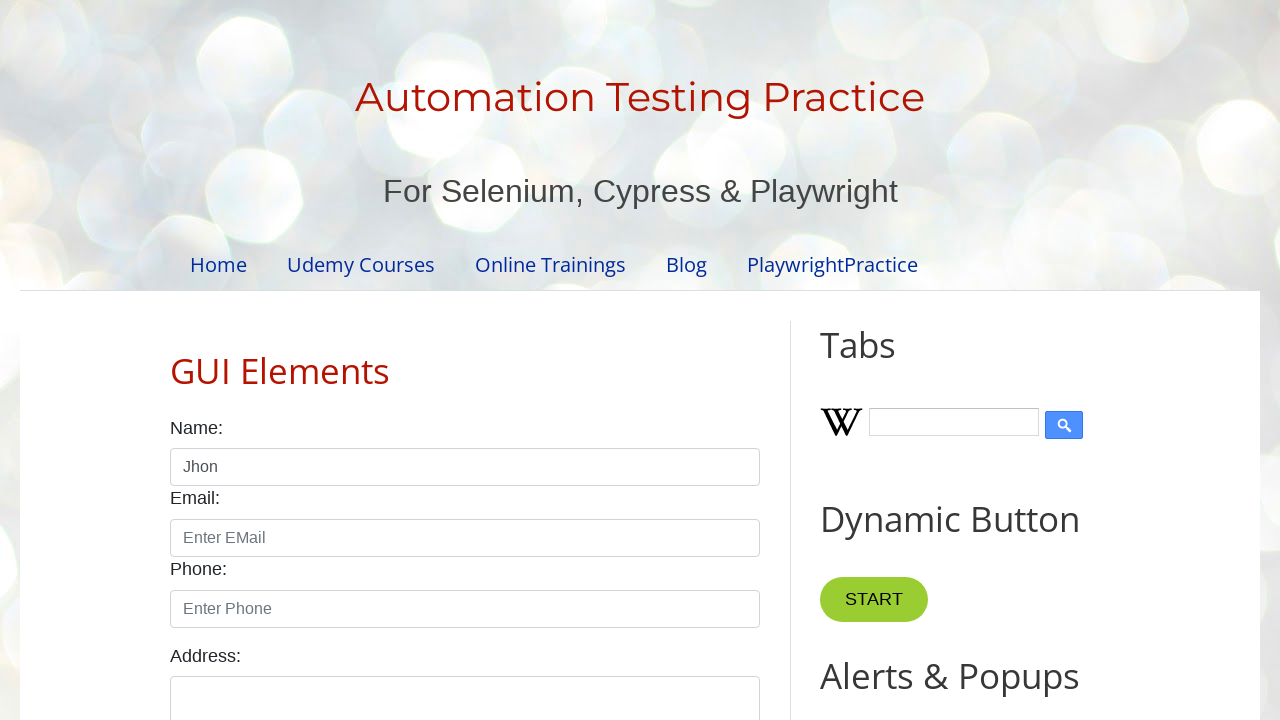

Set email field to 'email.com' using JavaScript
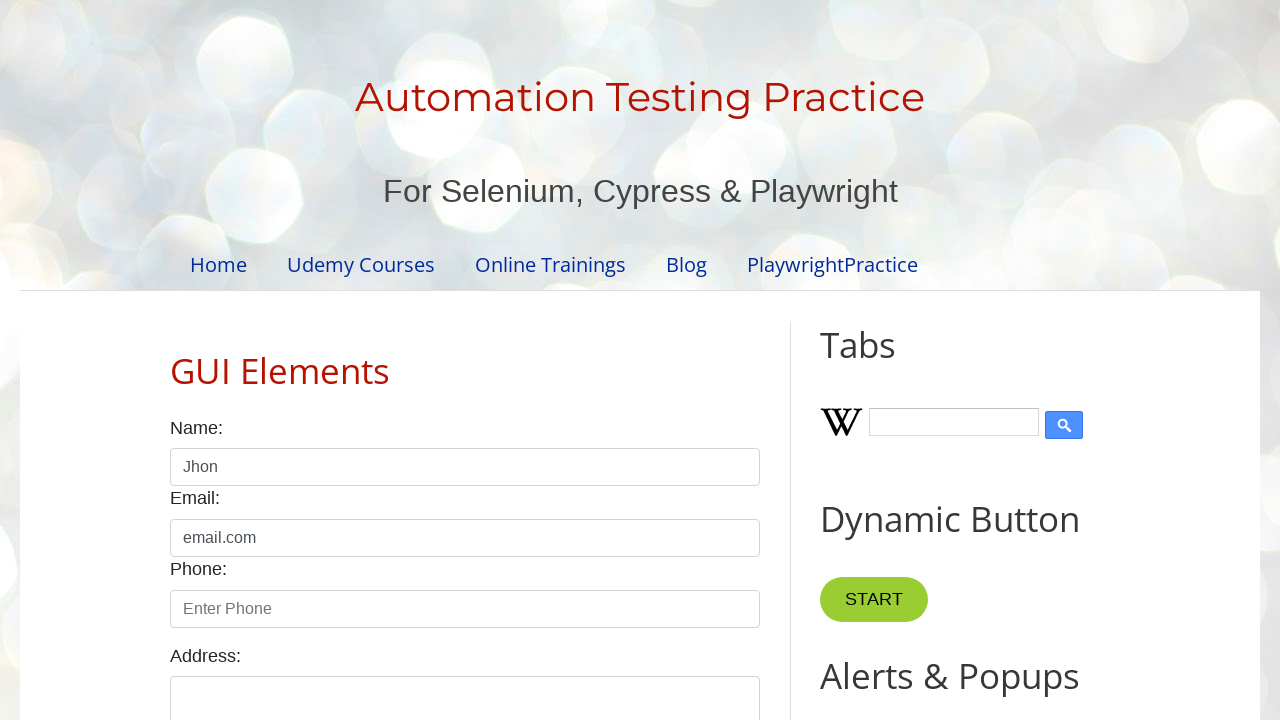

Set phone field to '123456789' using JavaScript
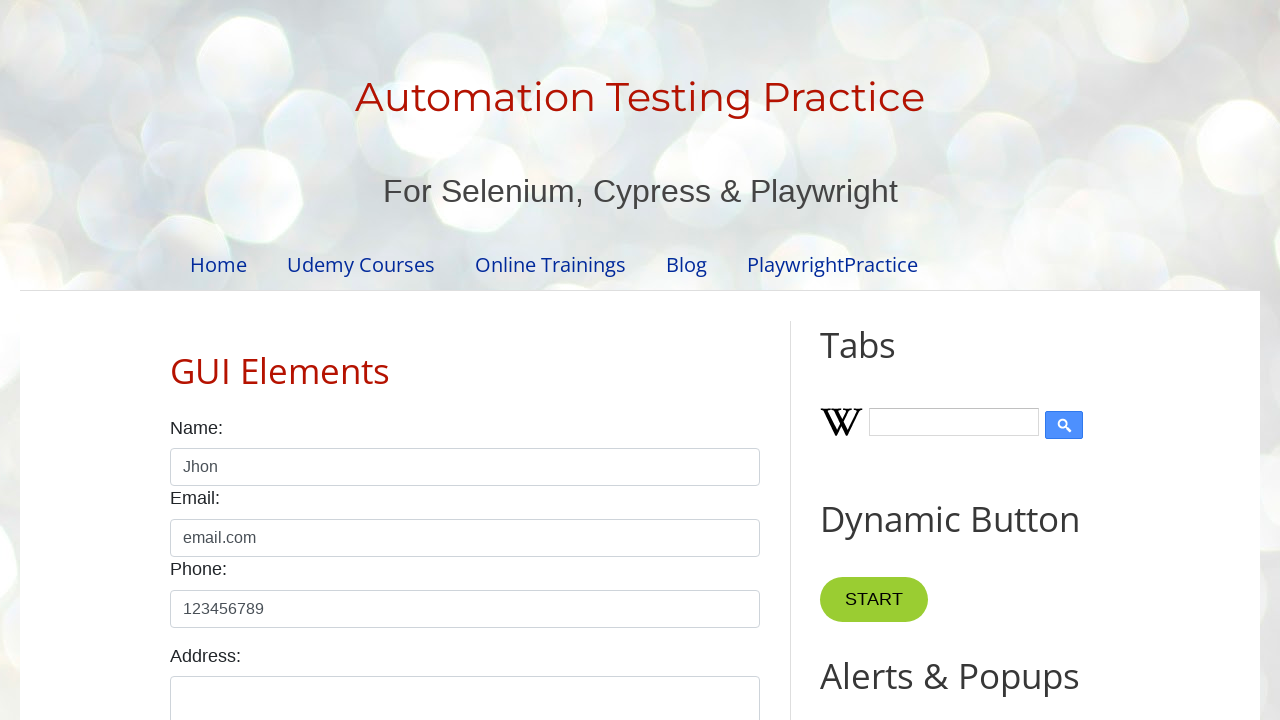

Filled textarea with 'XYZ' on textarea#textarea
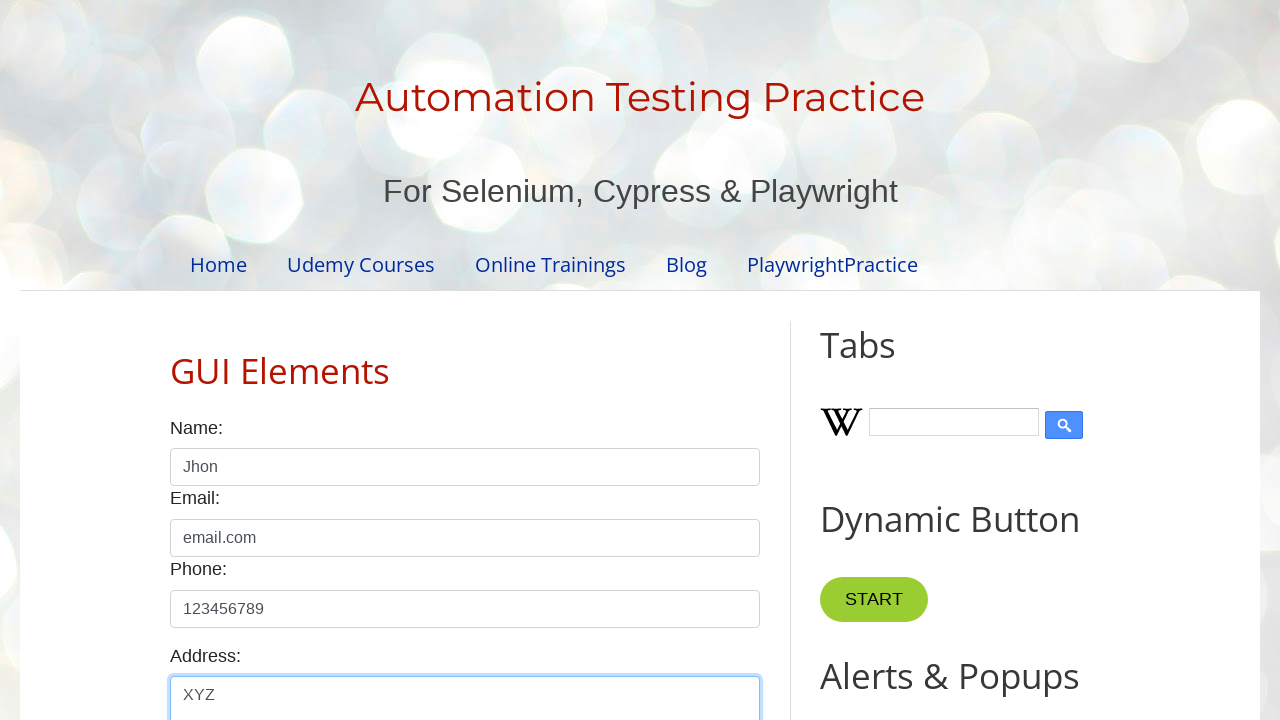

Clicked male radio button using JavaScript
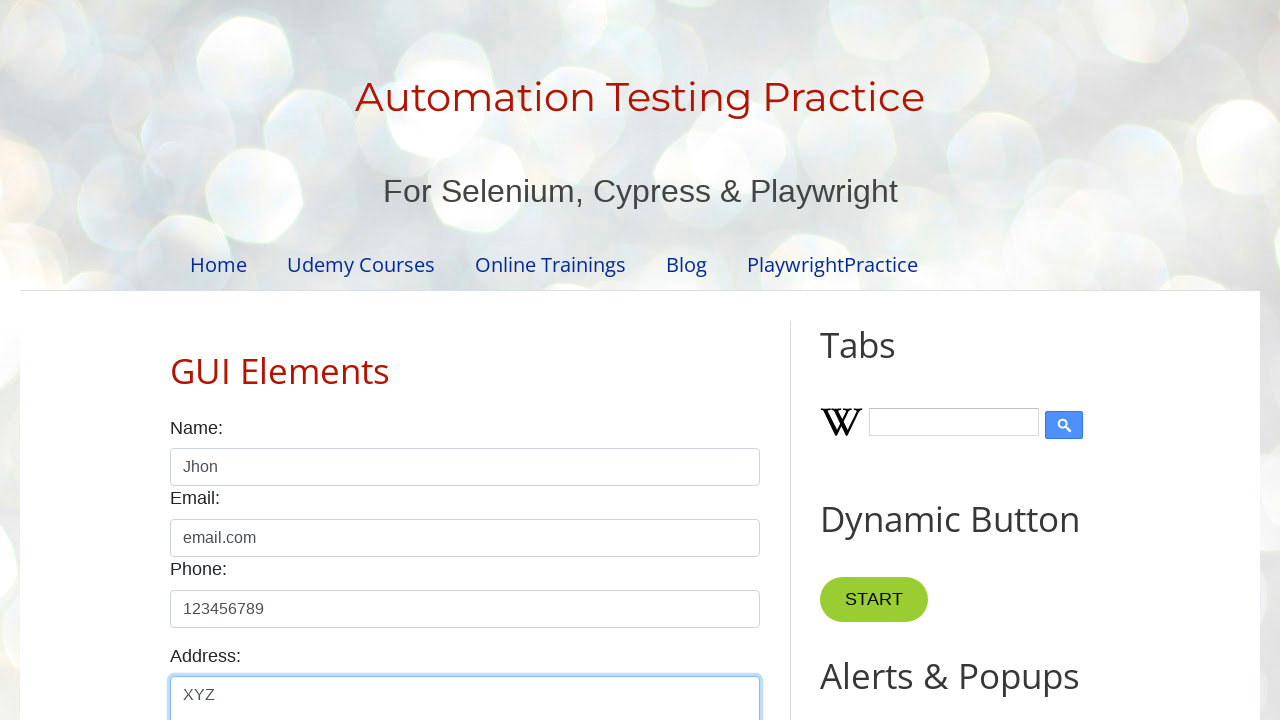

Scrolled down by 100px (scroll 1/20)
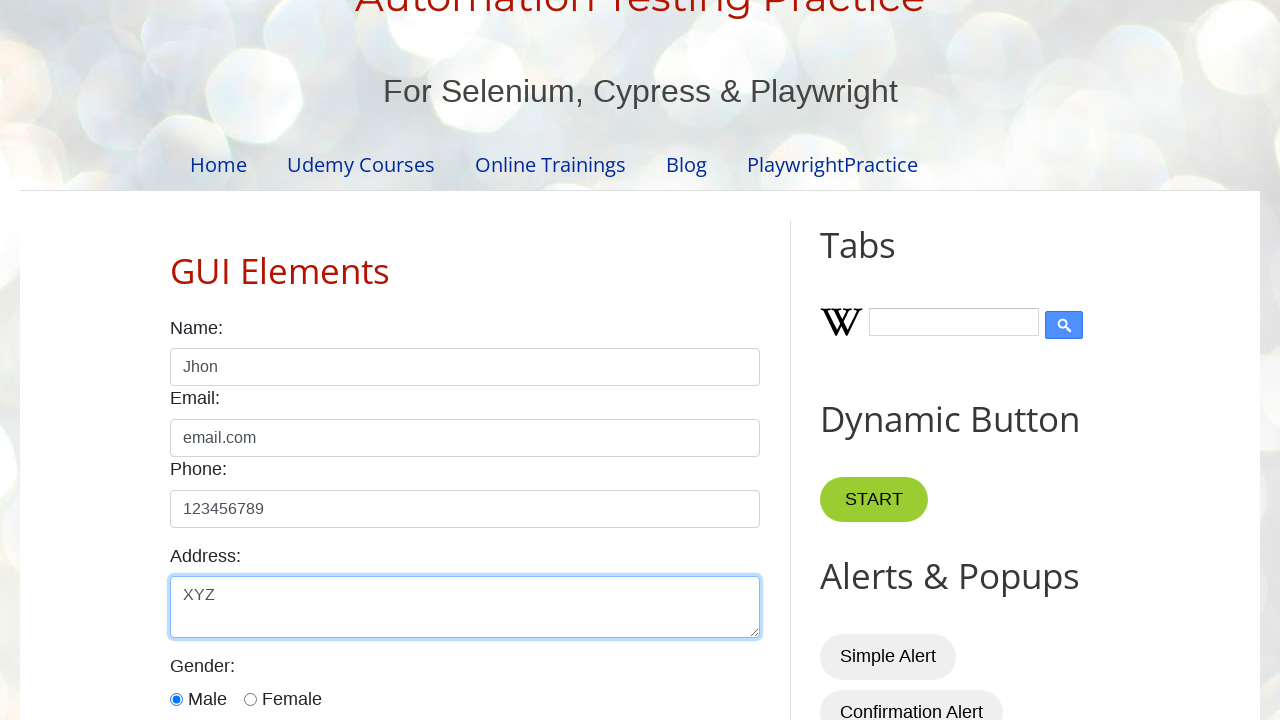

Scrolled down by 100px (scroll 2/20)
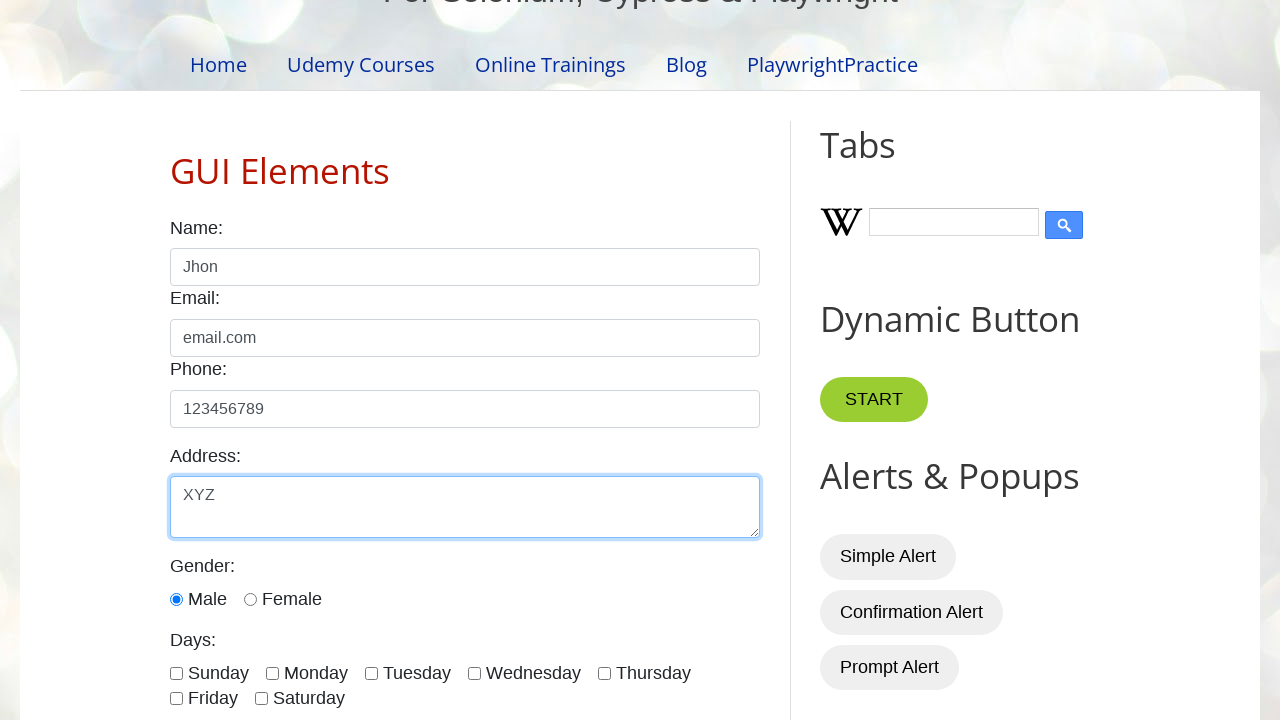

Scrolled down by 100px (scroll 3/20)
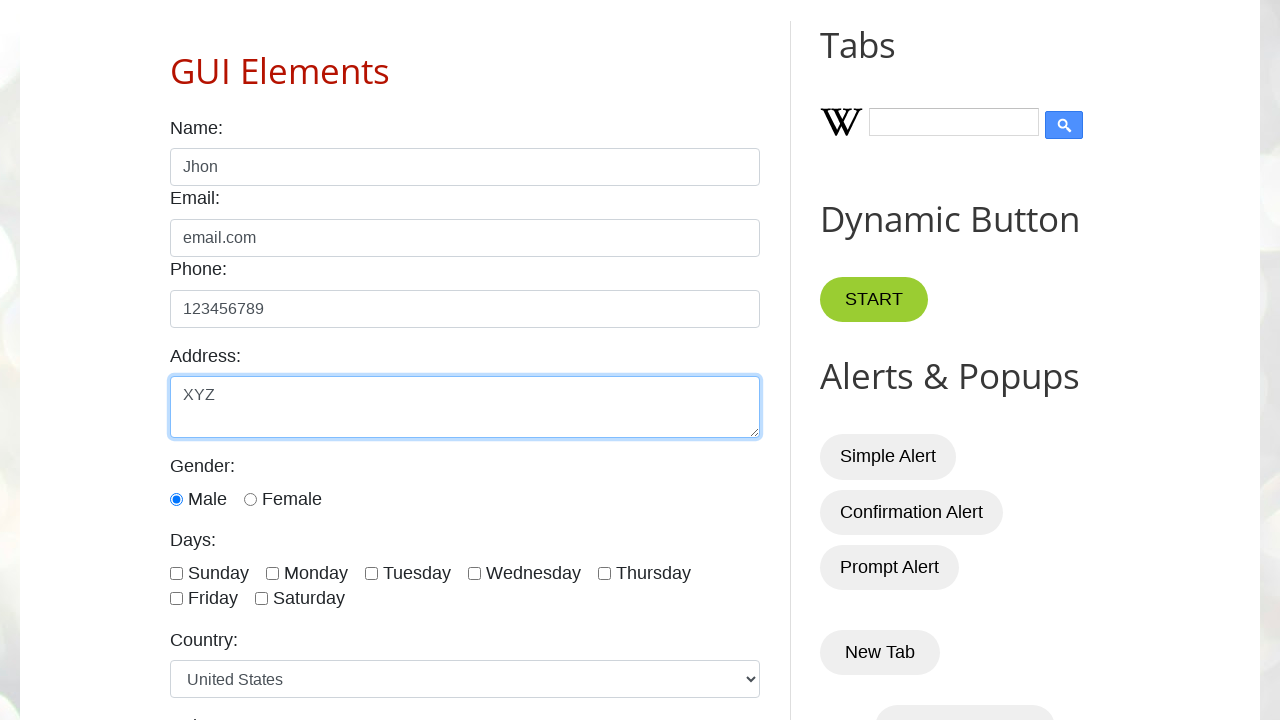

Scrolled down by 100px (scroll 4/20)
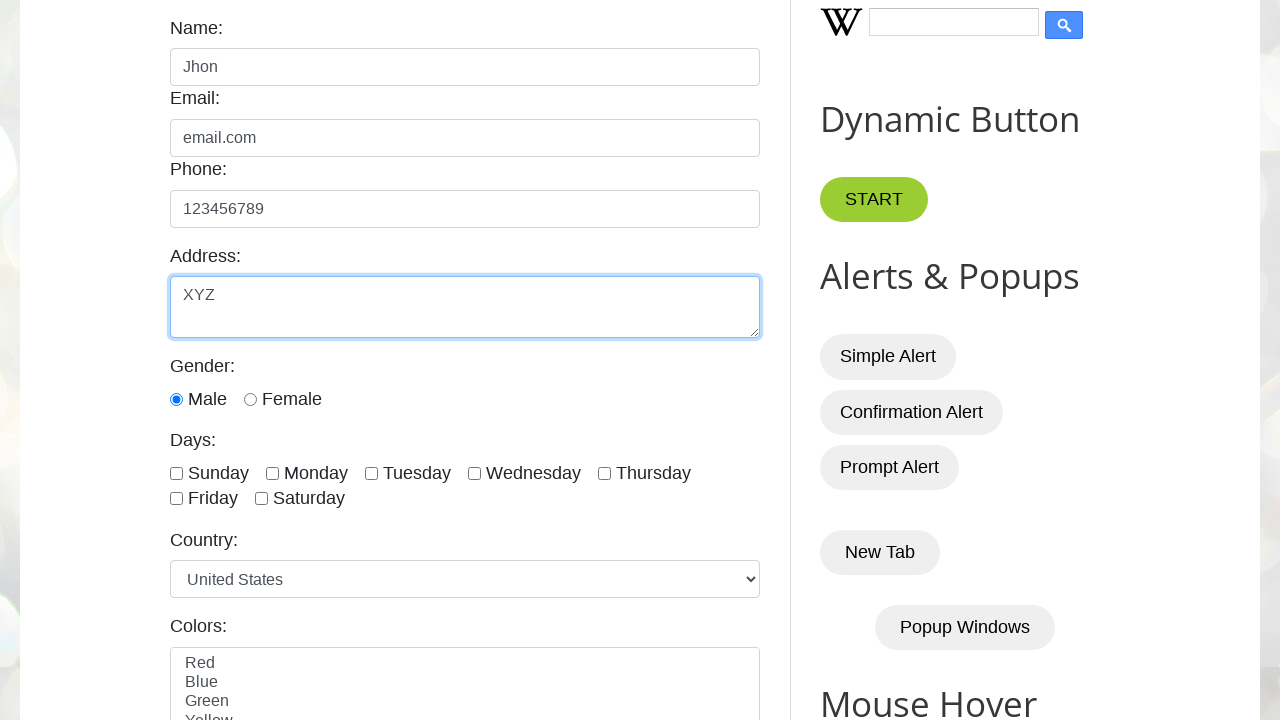

Scrolled down by 100px (scroll 5/20)
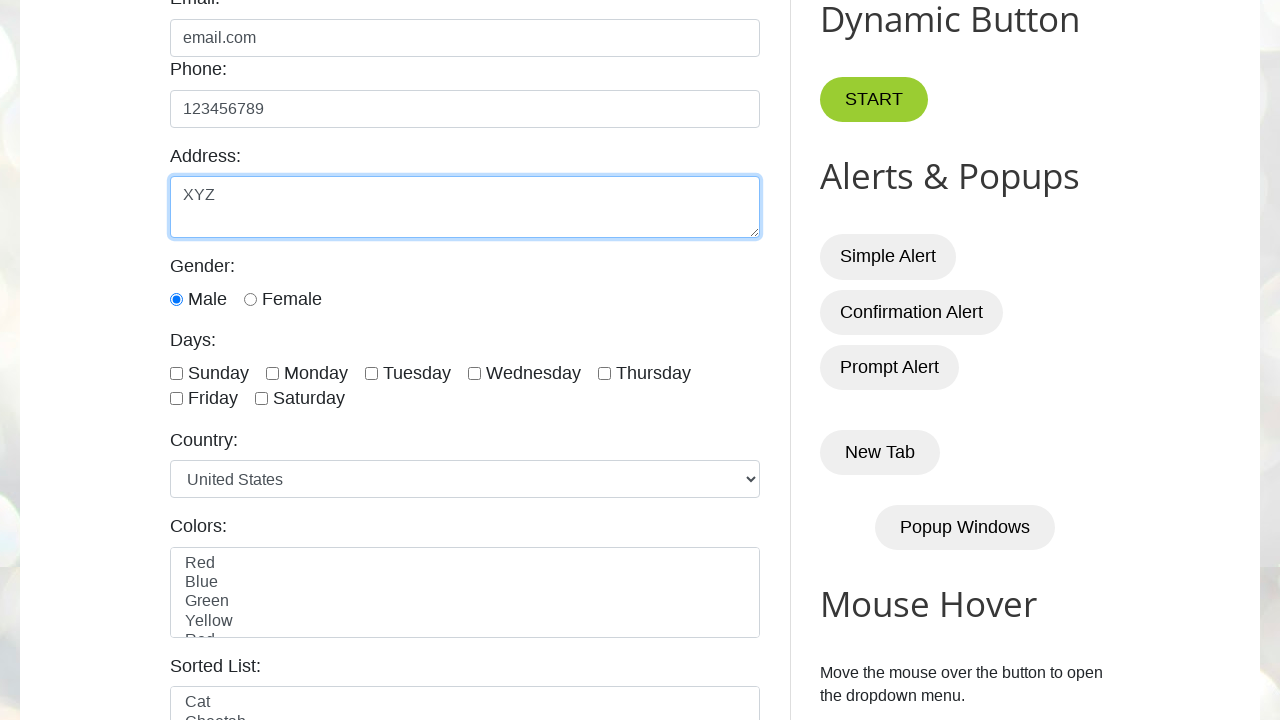

Scrolled down by 100px (scroll 6/20)
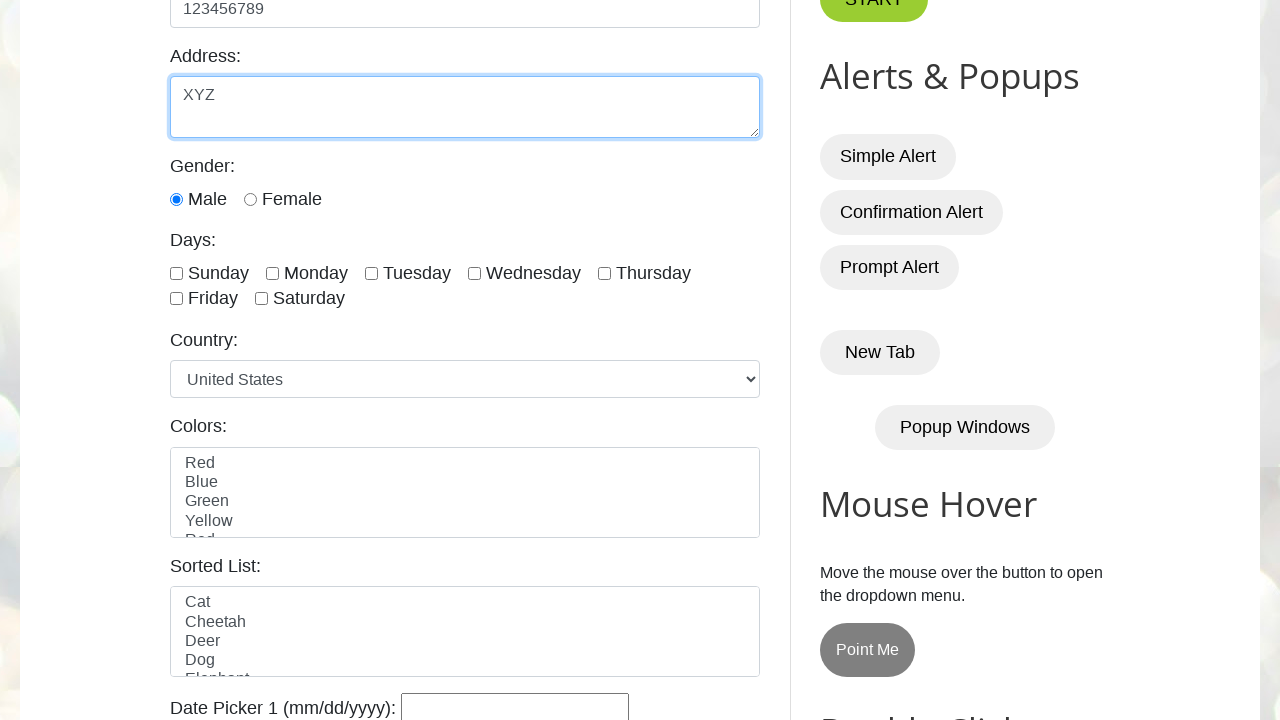

Scrolled down by 100px (scroll 7/20)
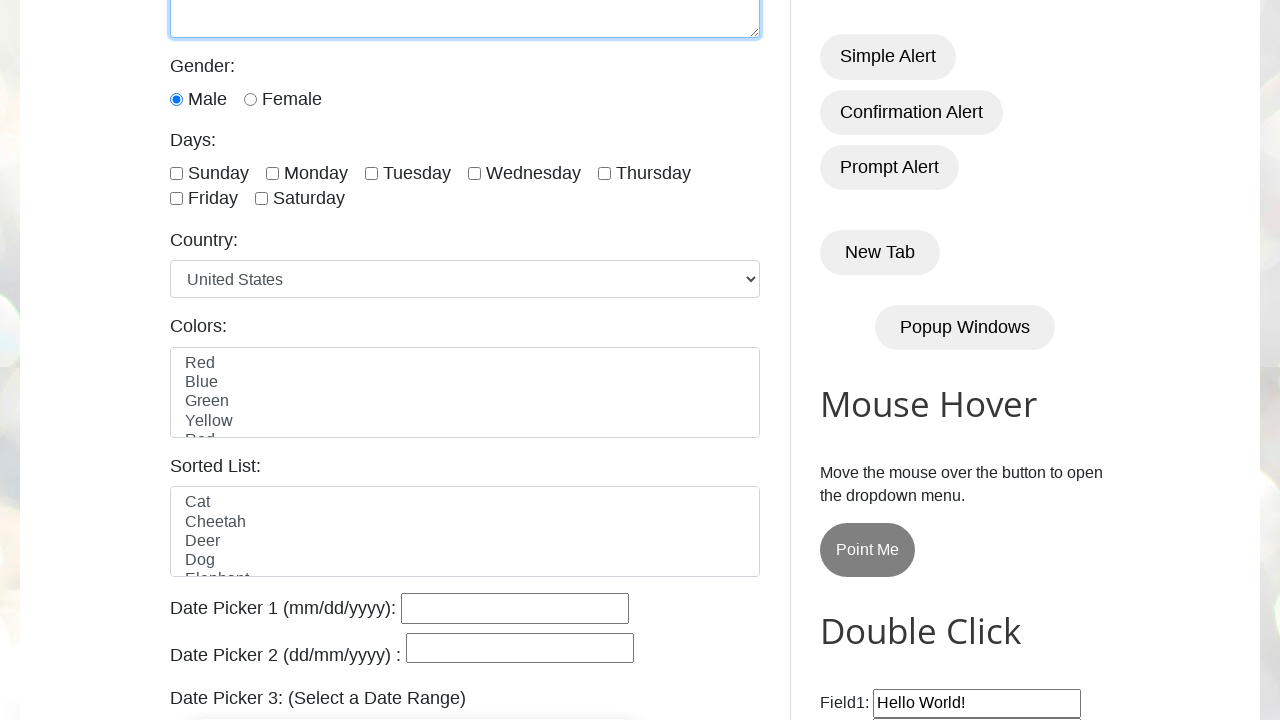

Scrolled down by 100px (scroll 8/20)
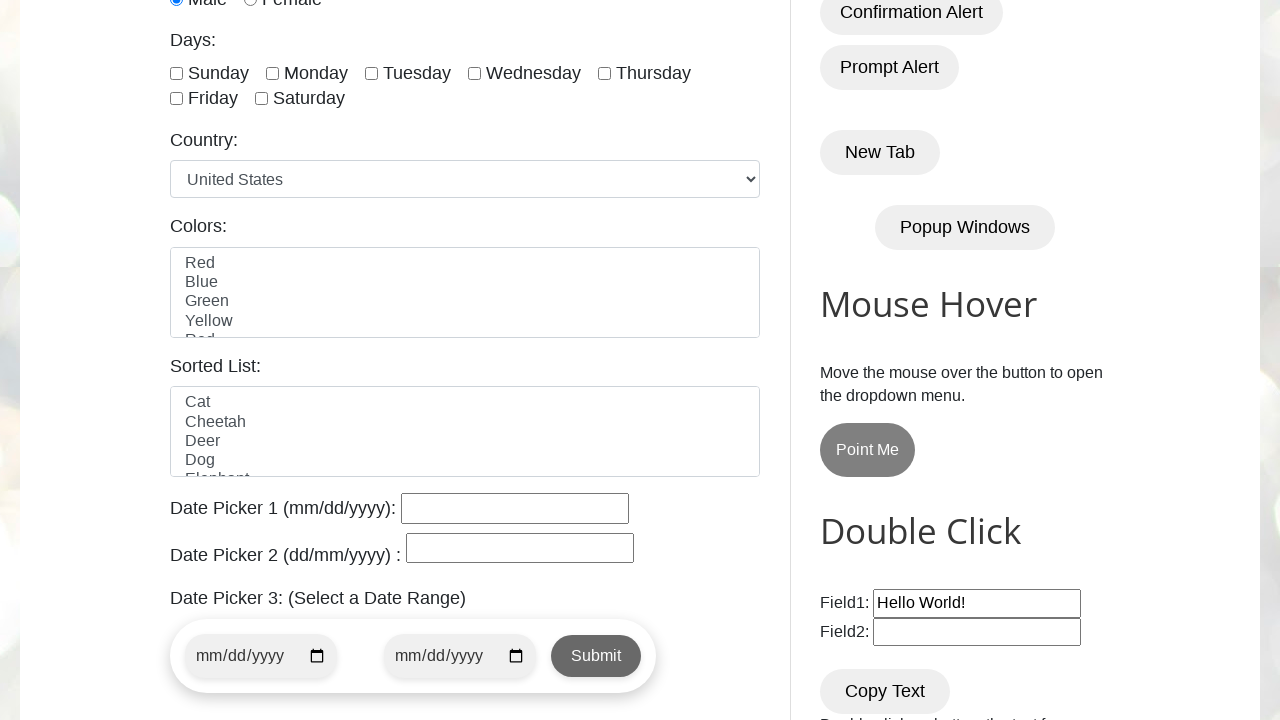

Scrolled down by 100px (scroll 9/20)
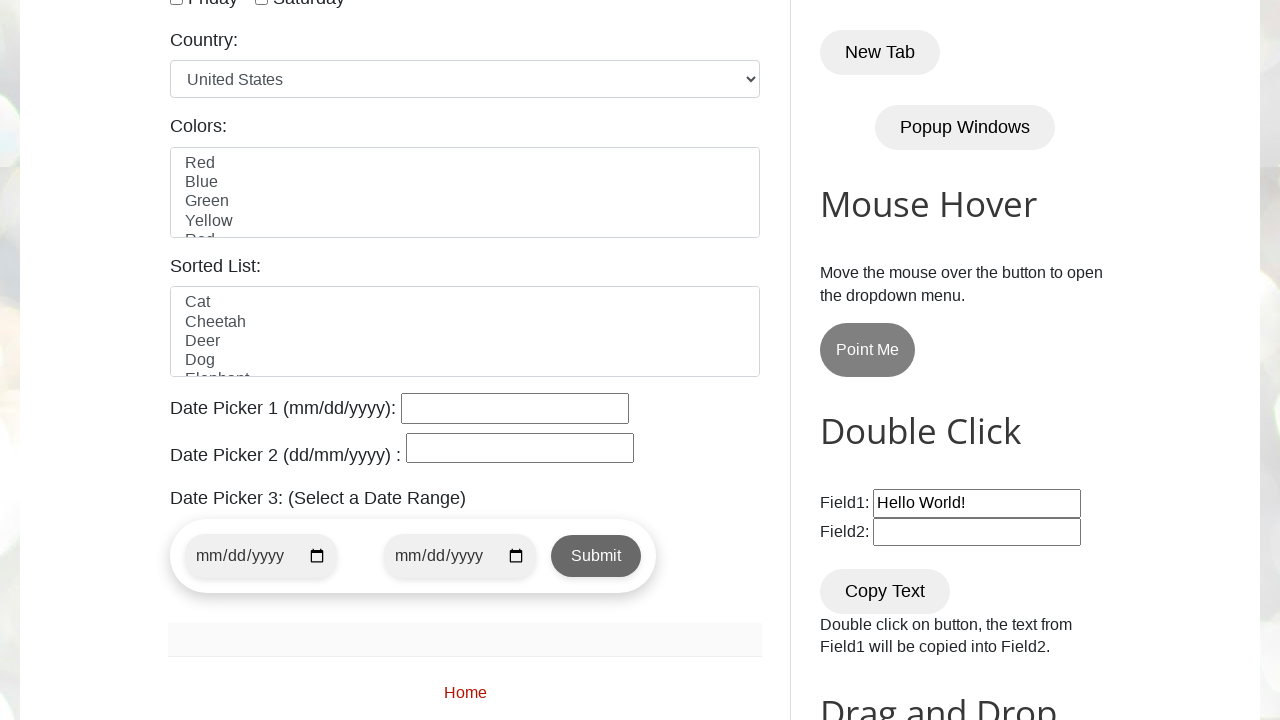

Scrolled down by 100px (scroll 10/20)
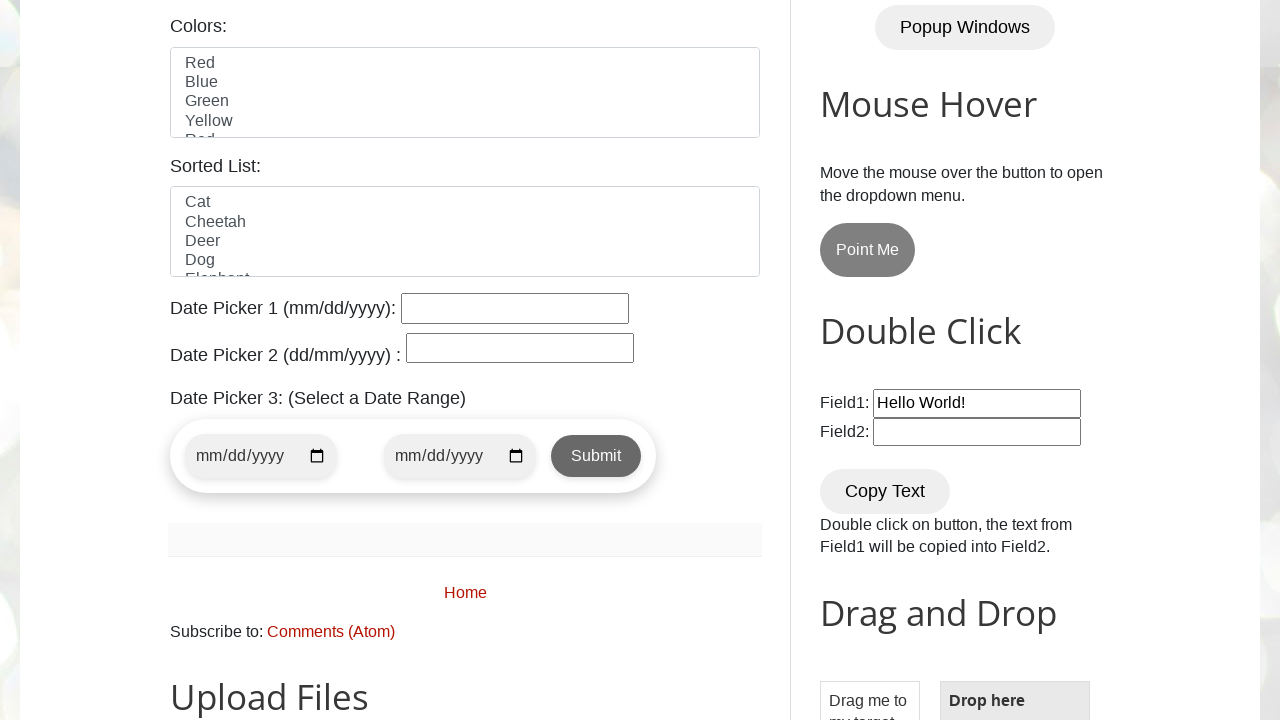

Scrolled down by 100px (scroll 11/20)
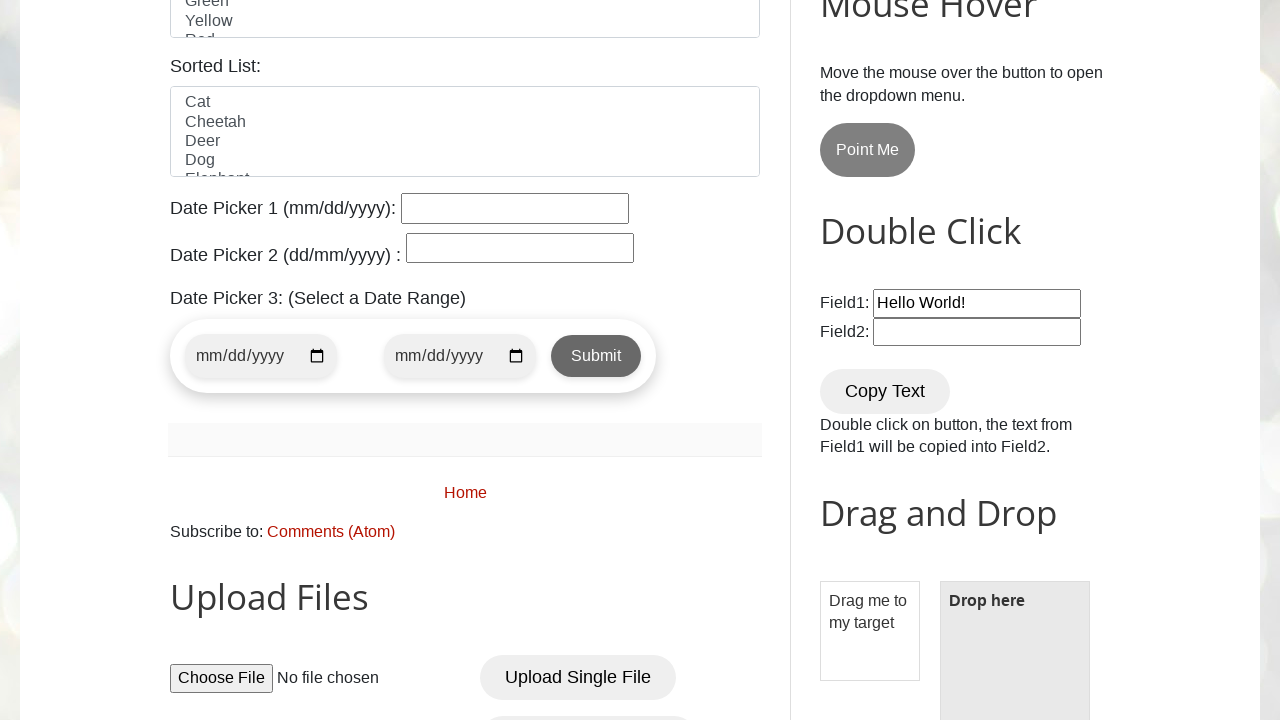

Scrolled down by 100px (scroll 12/20)
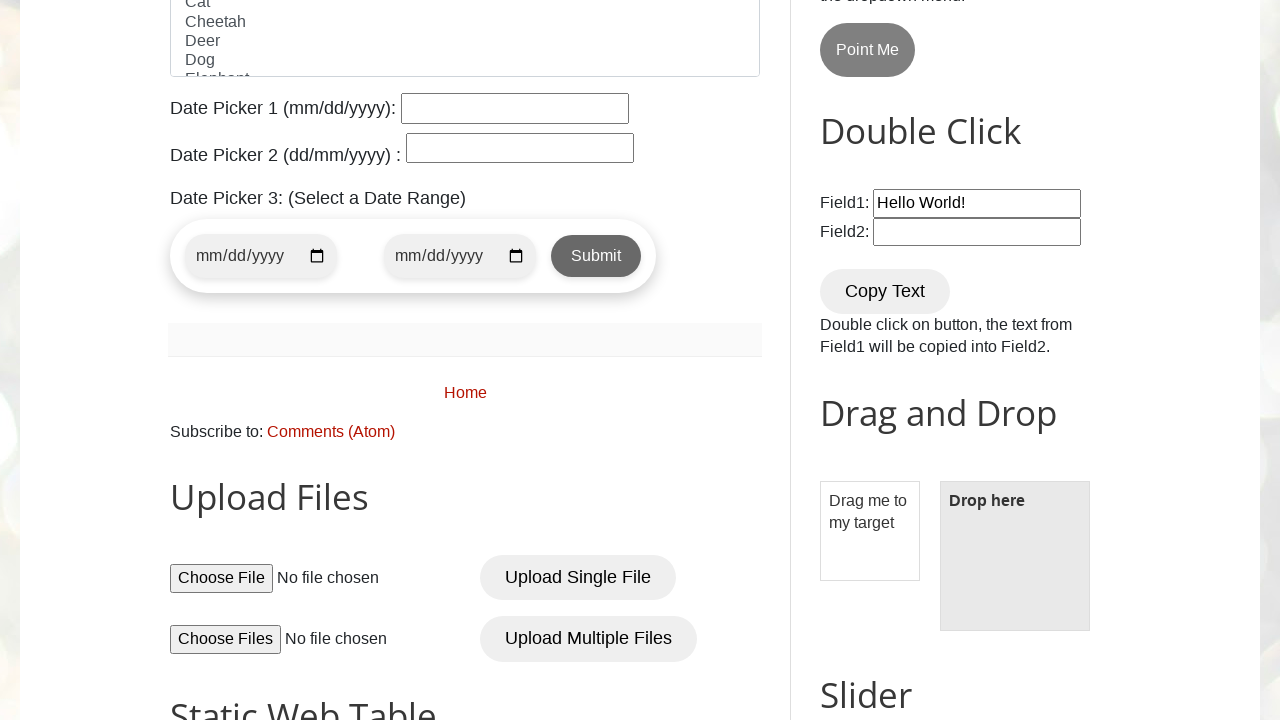

Scrolled down by 100px (scroll 13/20)
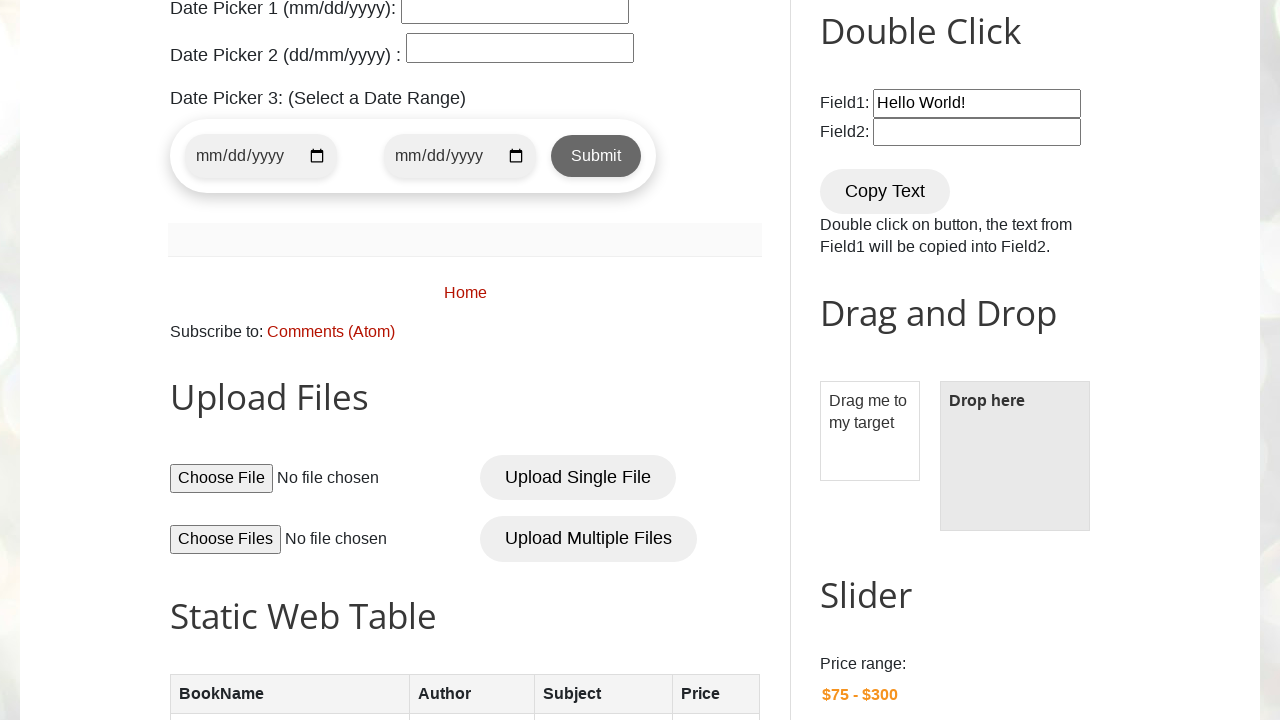

Scrolled down by 100px (scroll 14/20)
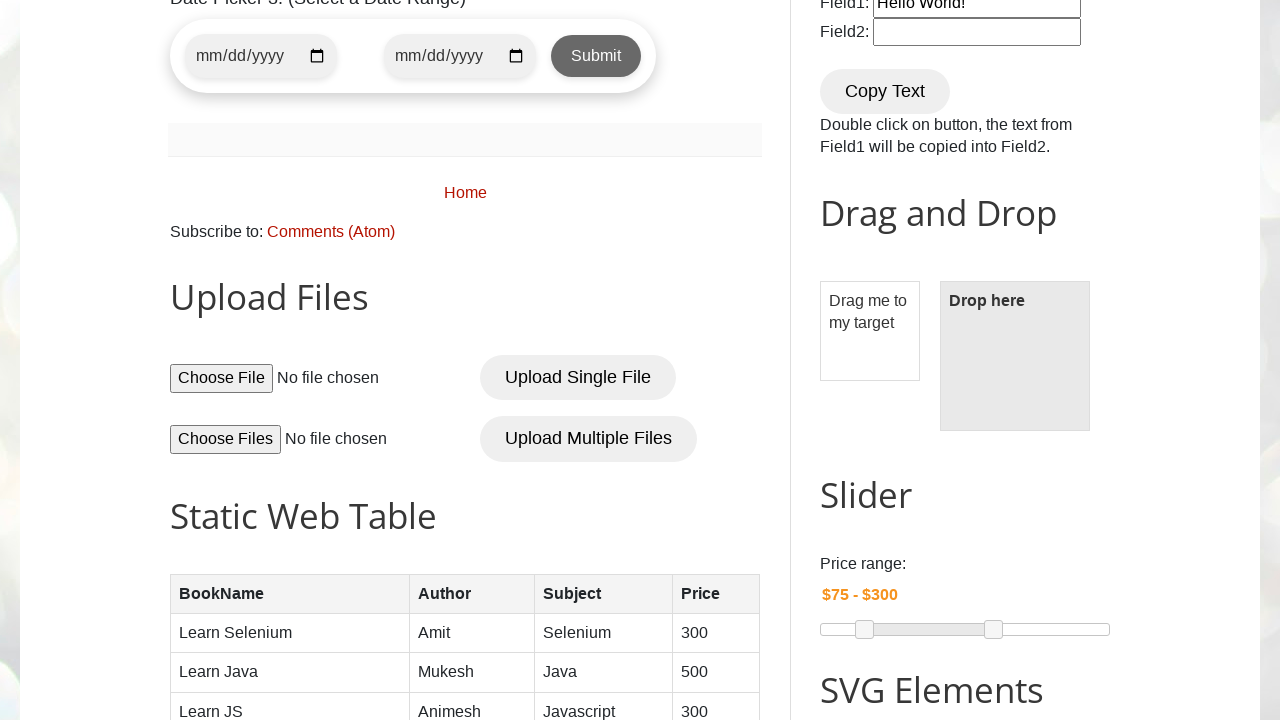

Scrolled down by 100px (scroll 15/20)
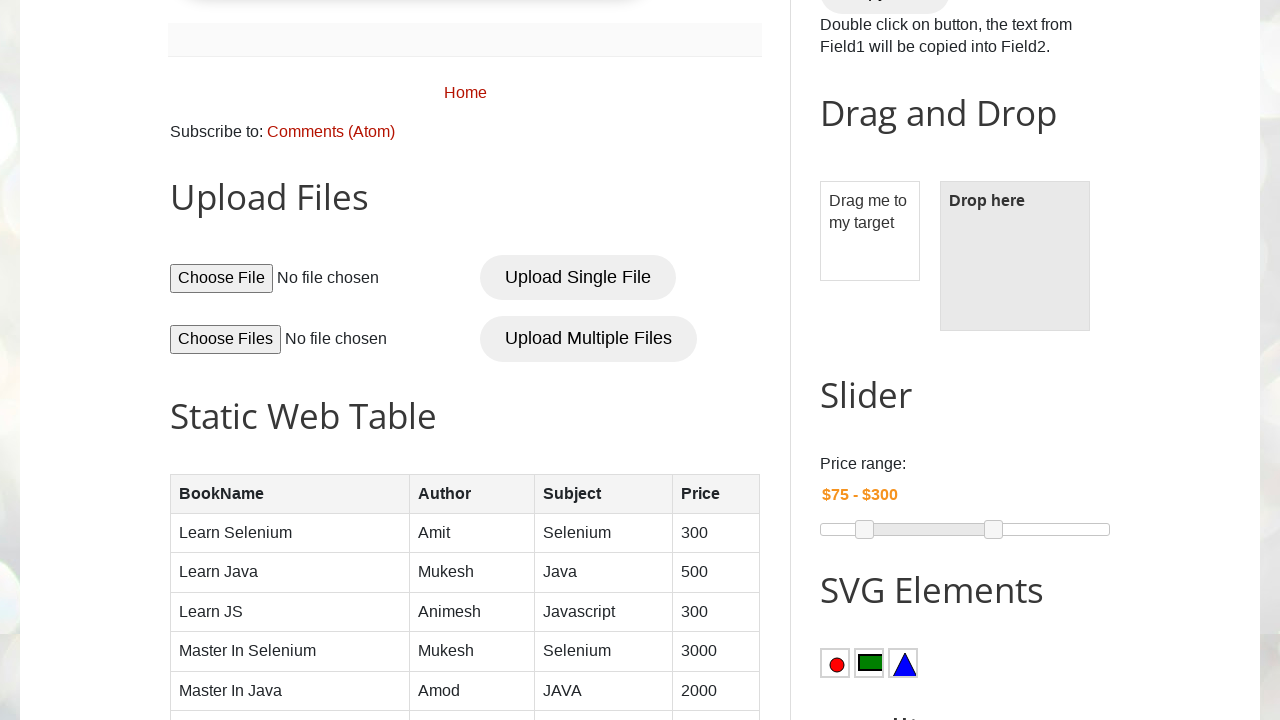

Scrolled down by 100px (scroll 16/20)
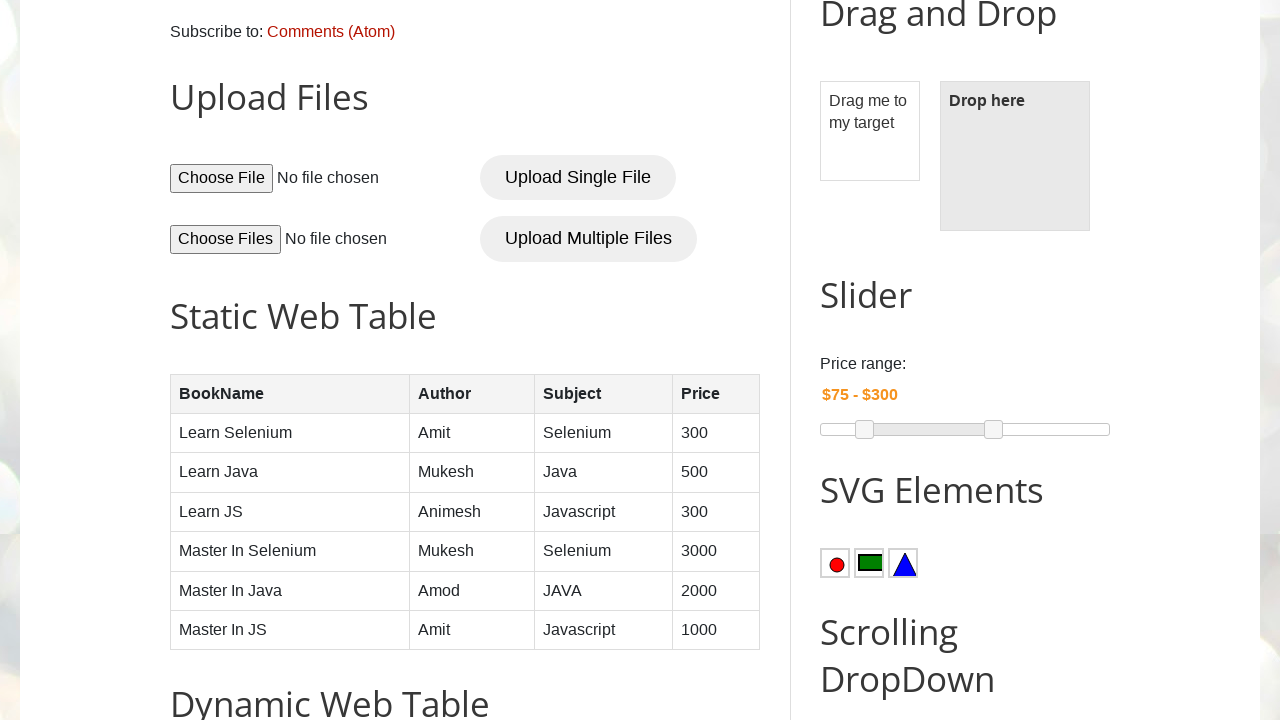

Scrolled down by 100px (scroll 17/20)
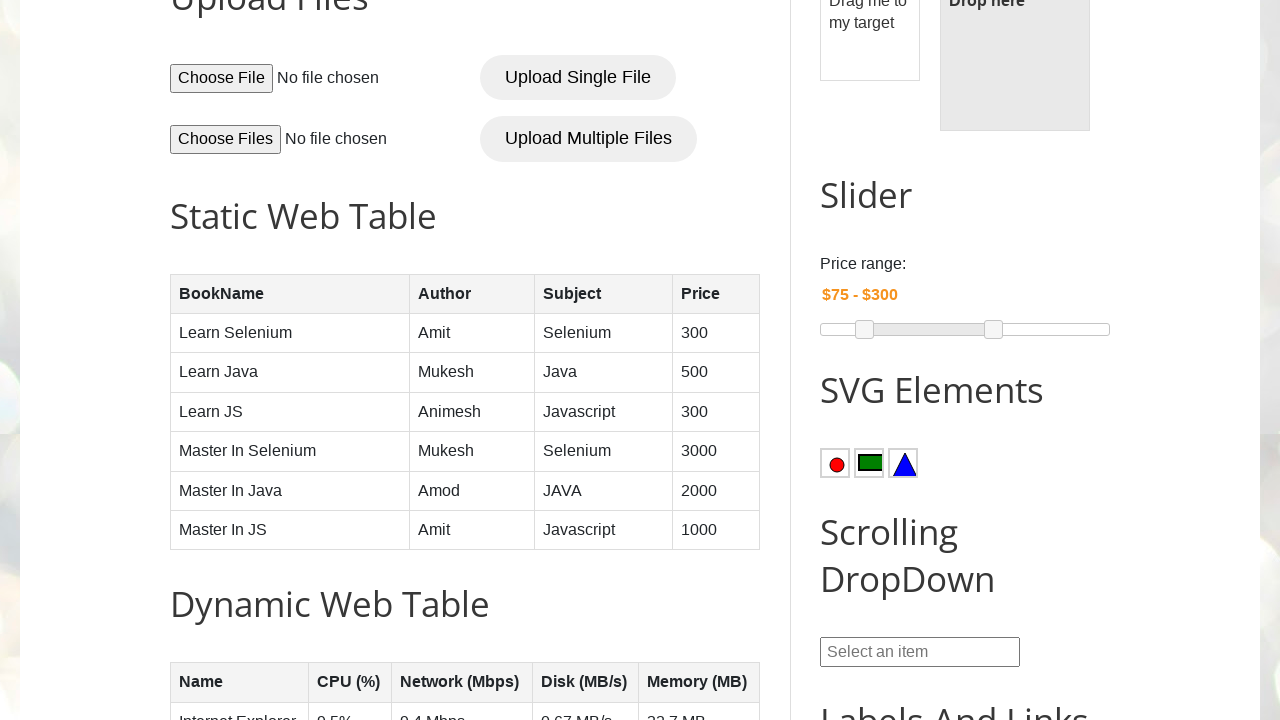

Scrolled down by 100px (scroll 18/20)
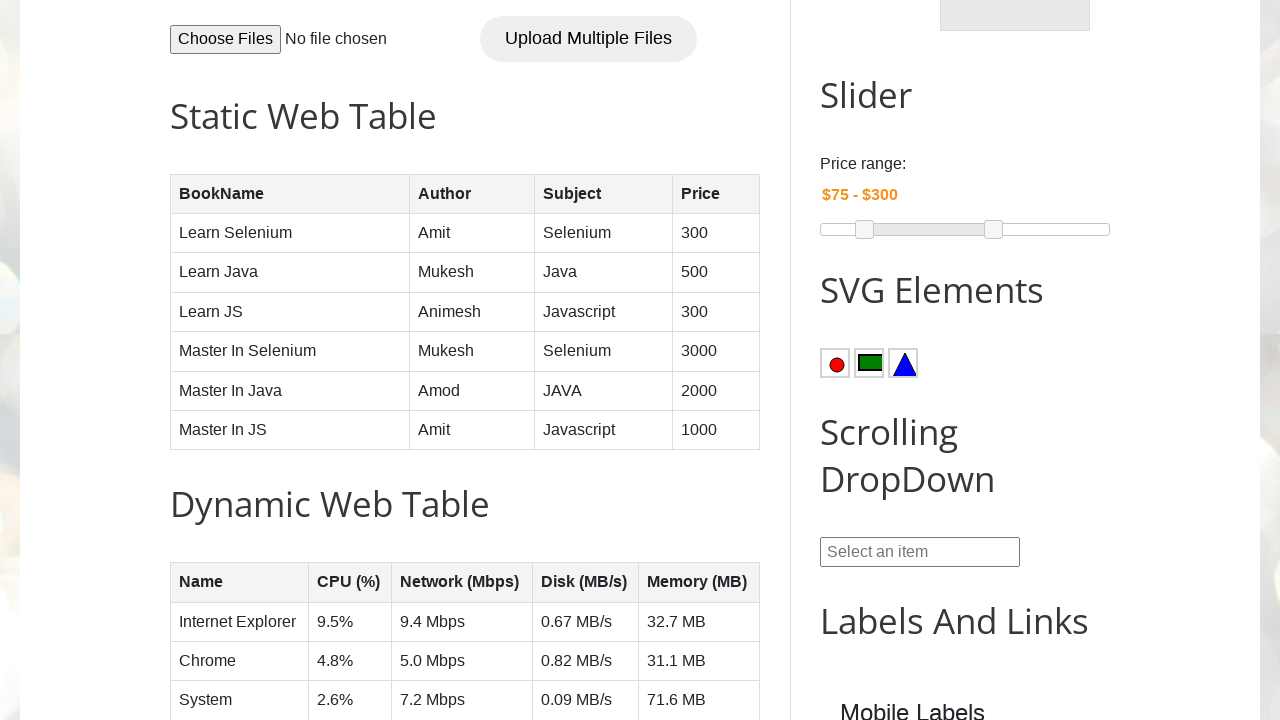

Scrolled down by 100px (scroll 19/20)
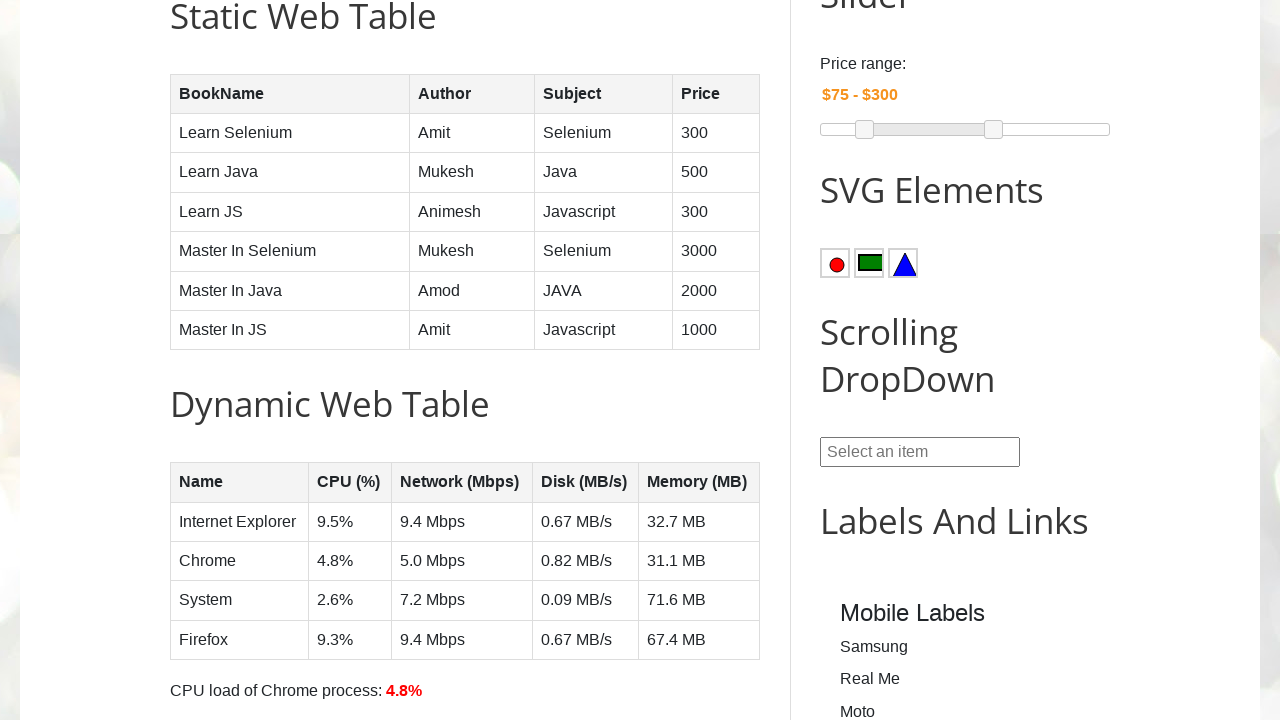

Scrolled down by 100px (scroll 20/20)
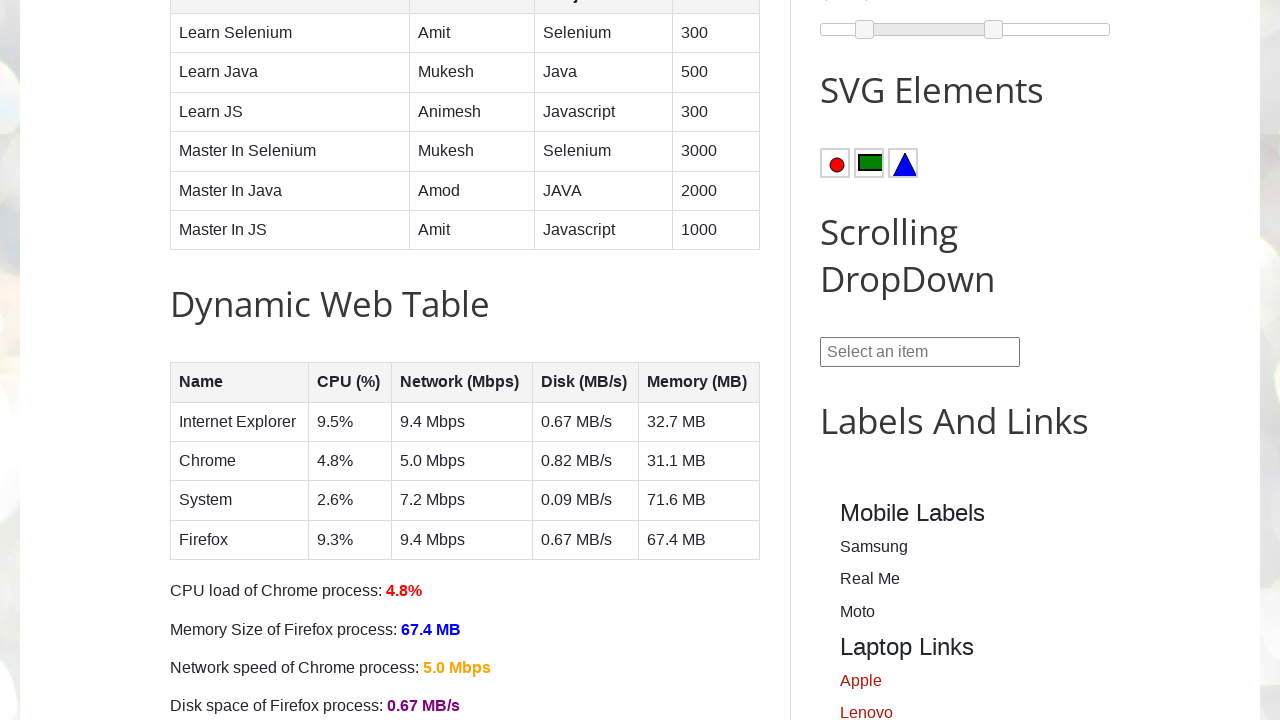

Retrieved current scroll position: 2000px
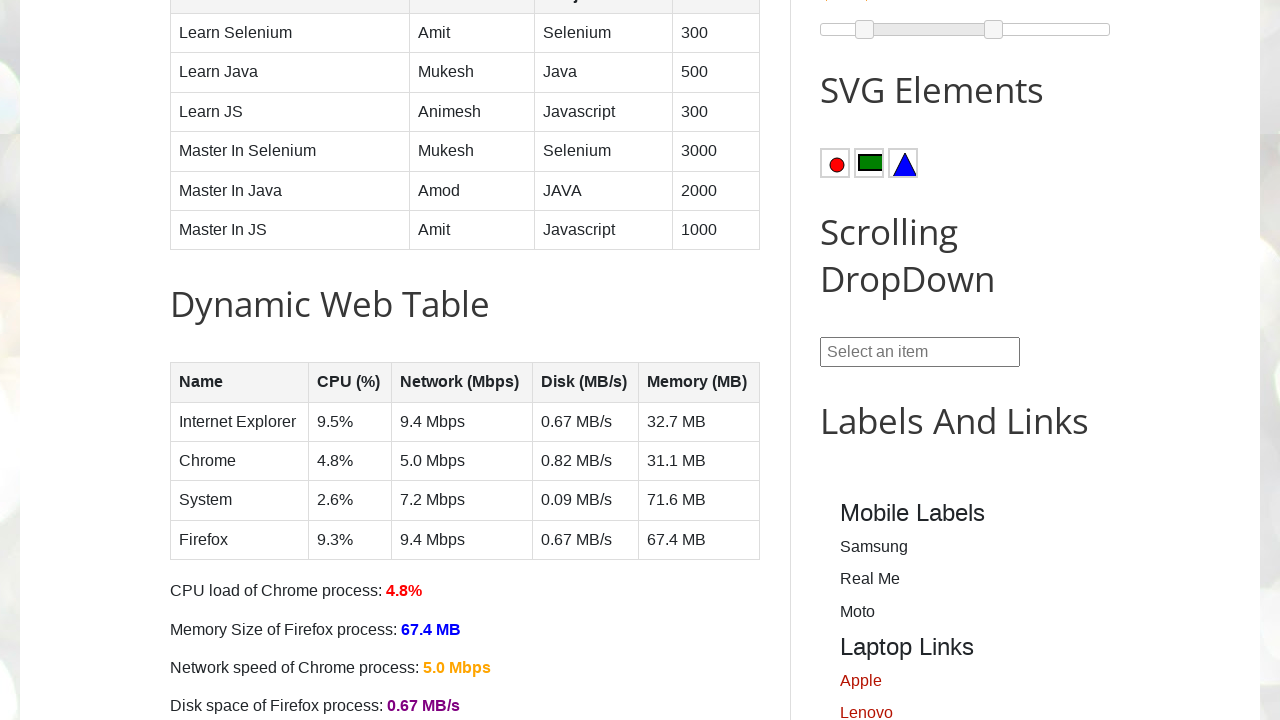

Scrolled Attribution1 widget element into view
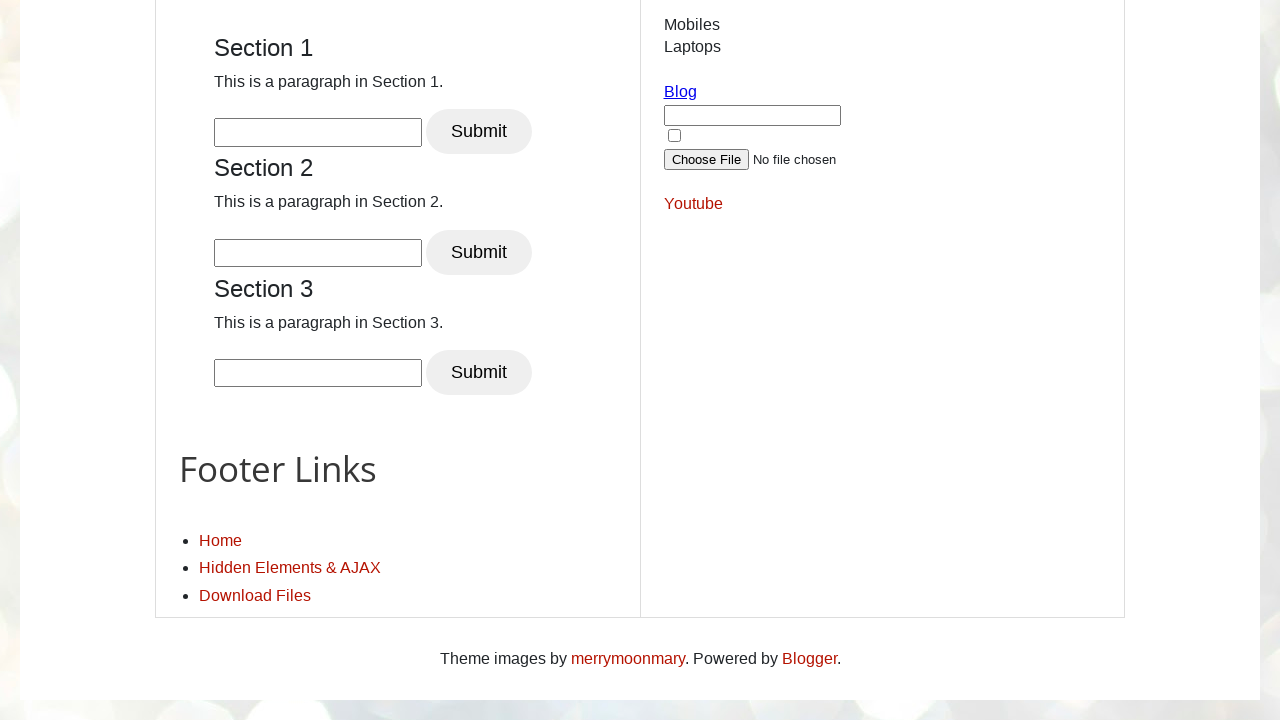

Zoomed page to 20%
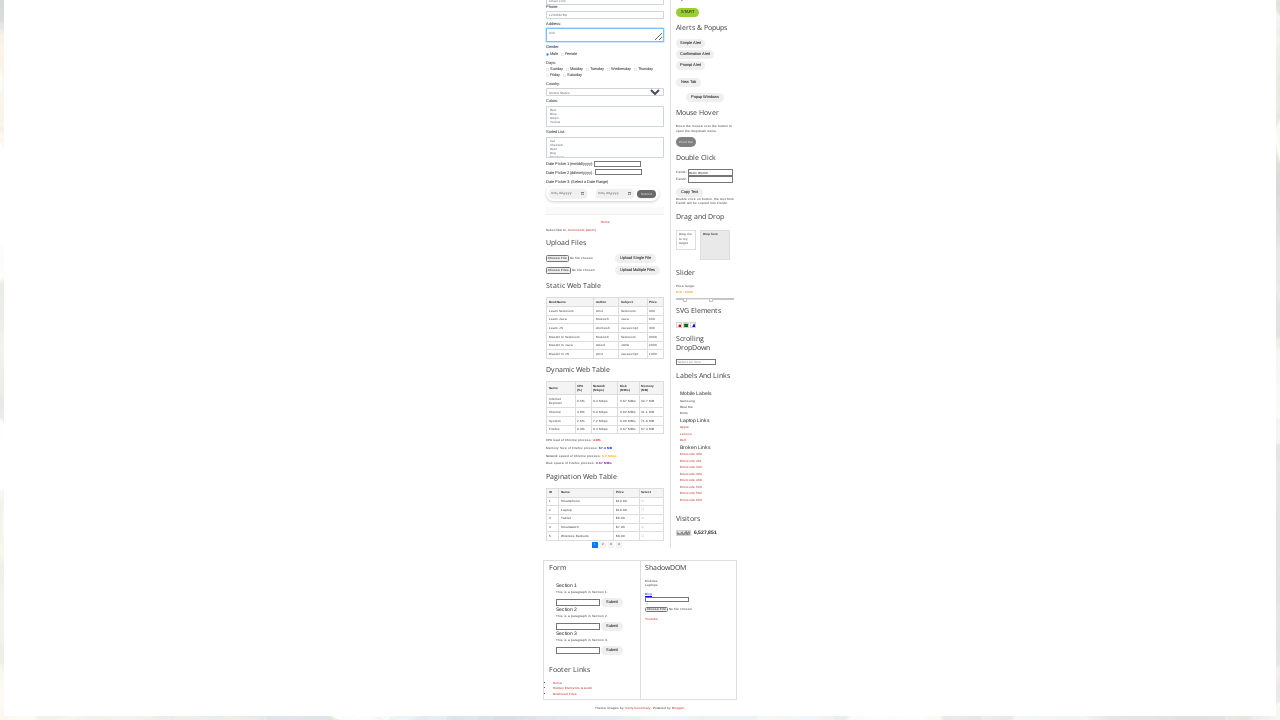

Waited 2 seconds at 20% zoom
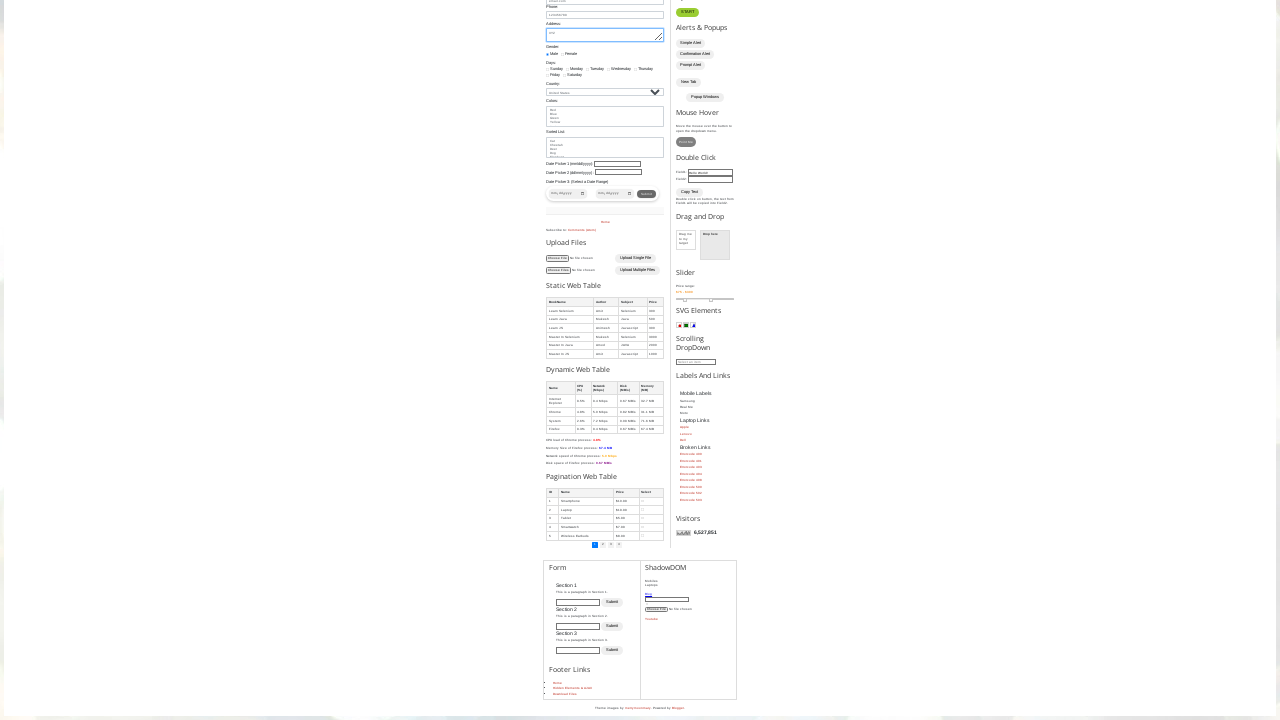

Zoomed page to 40%
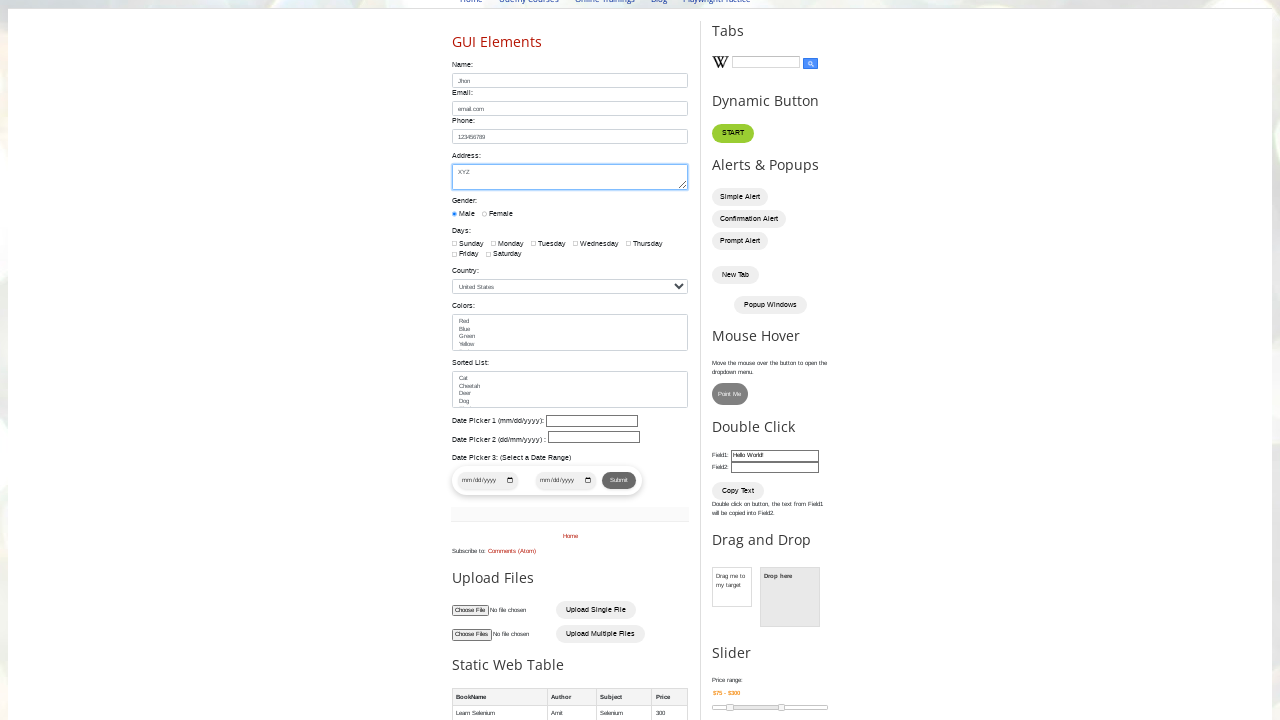

Waited 2 seconds at 40% zoom
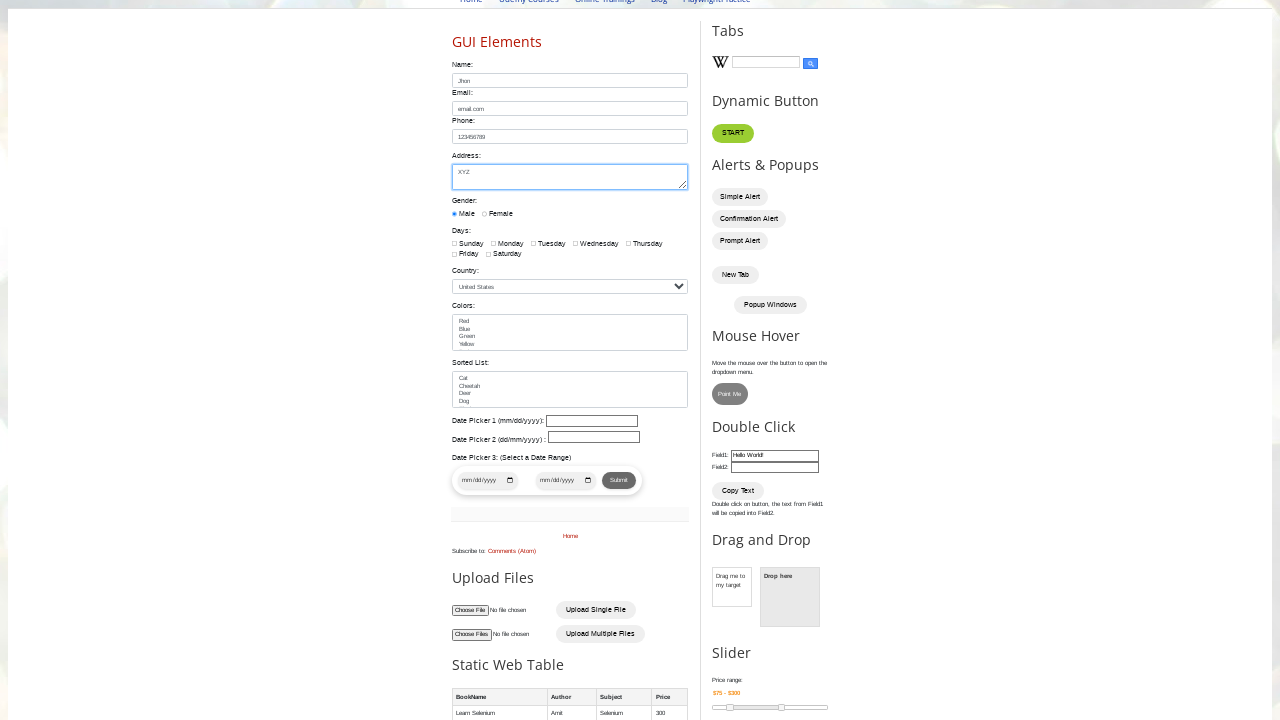

Zoomed page to 60%
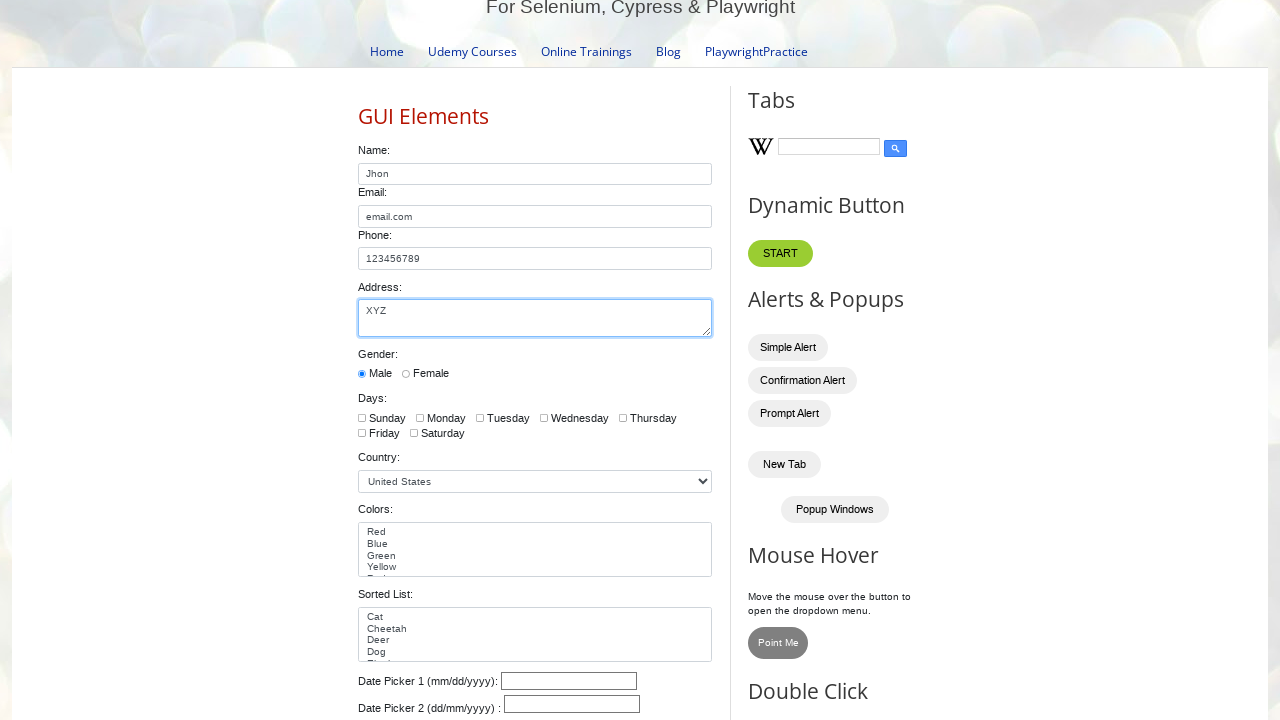

Waited 2 seconds at 60% zoom
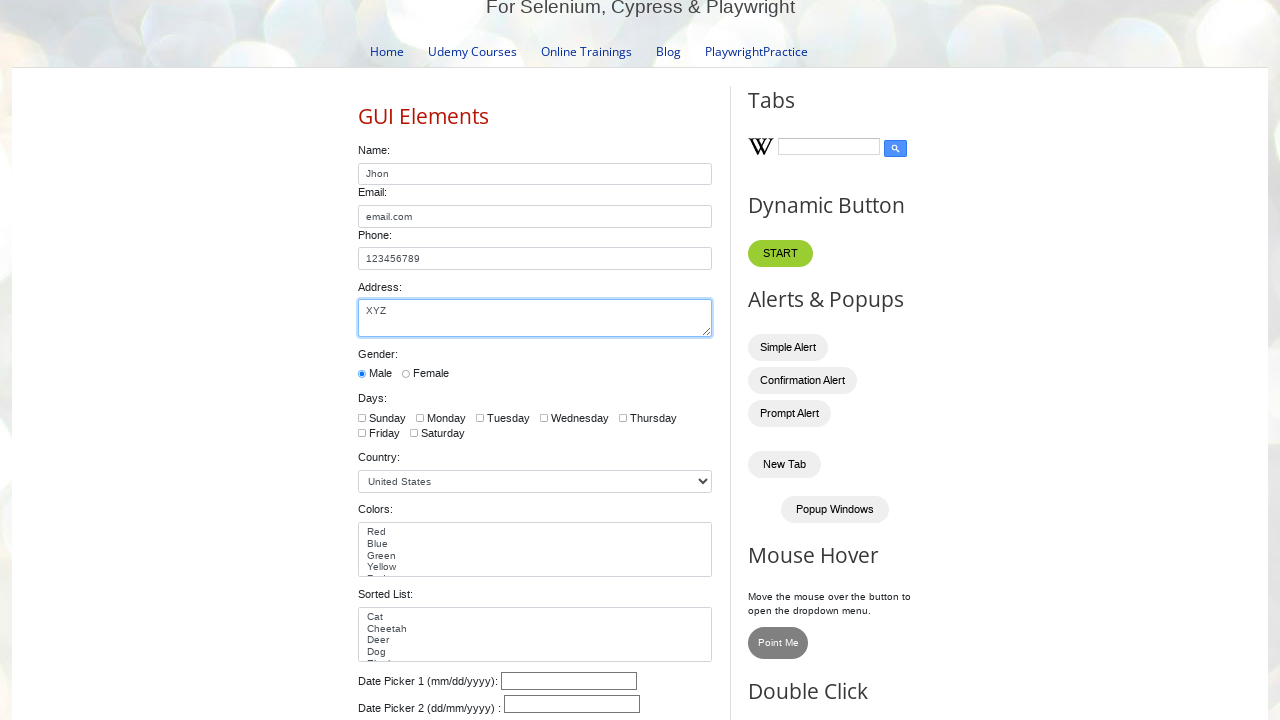

Zoomed page to 80%
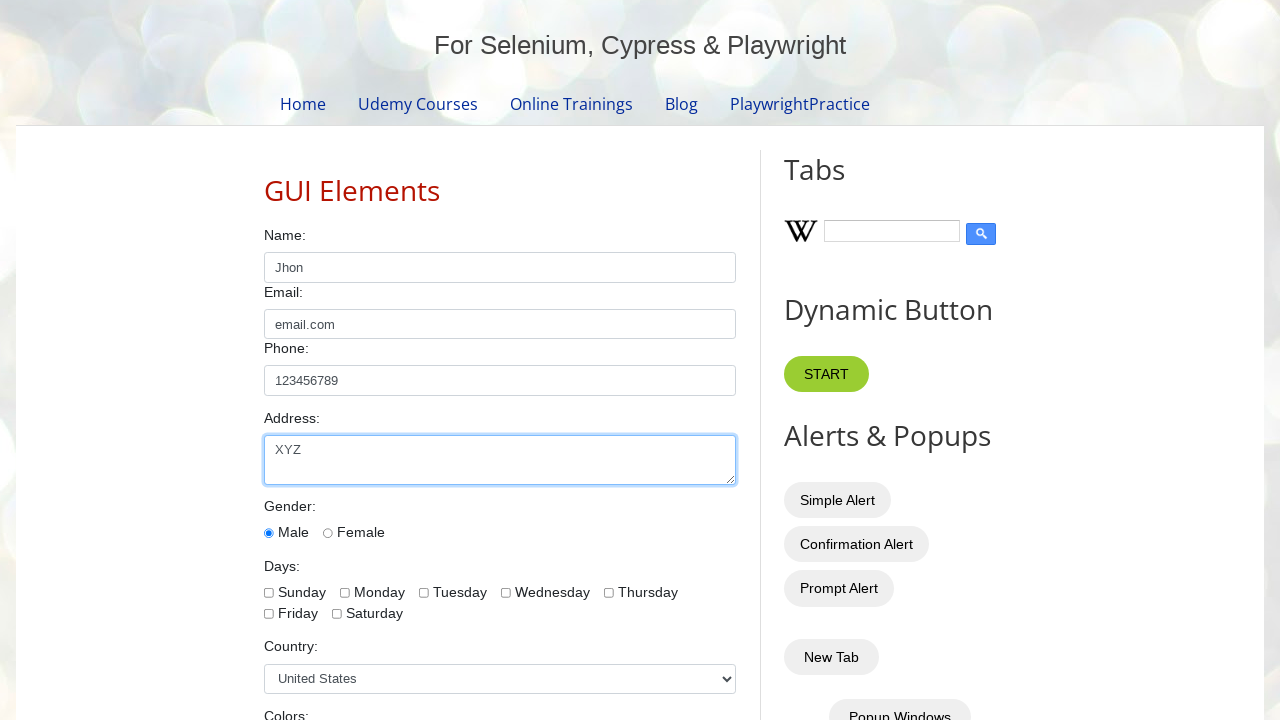

Waited 2 seconds at 80% zoom
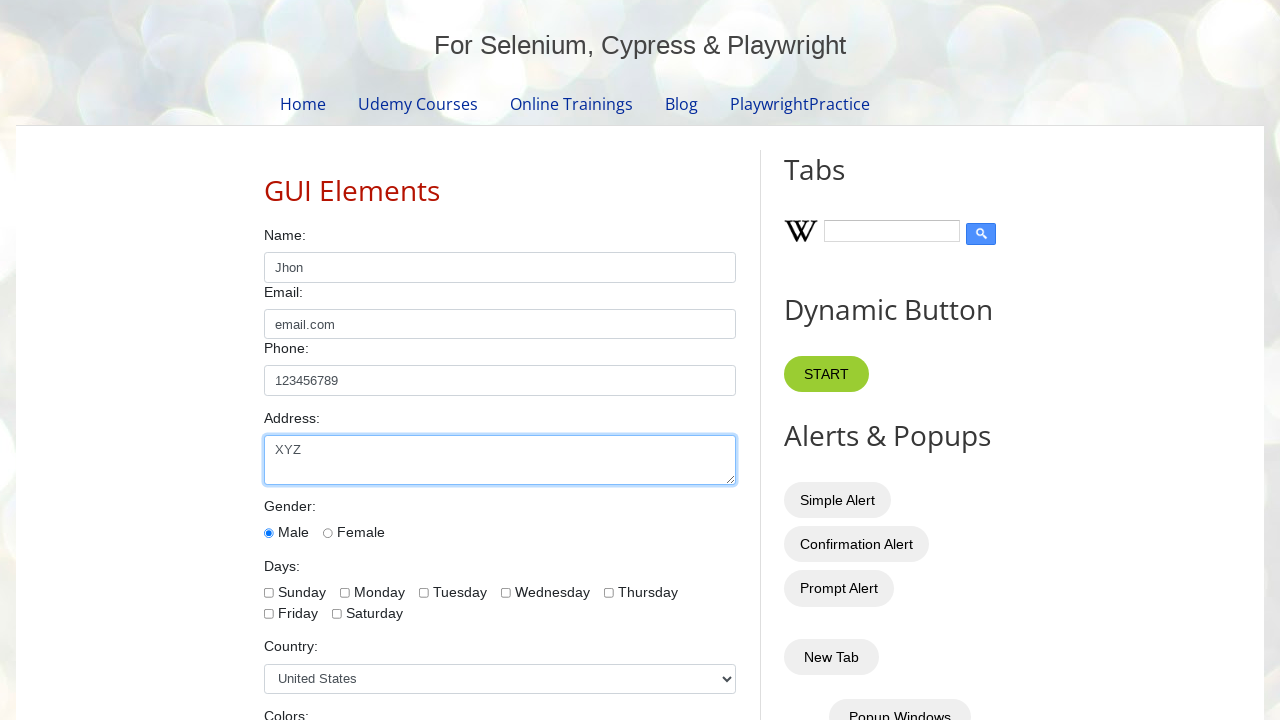

Zoomed page to 100%
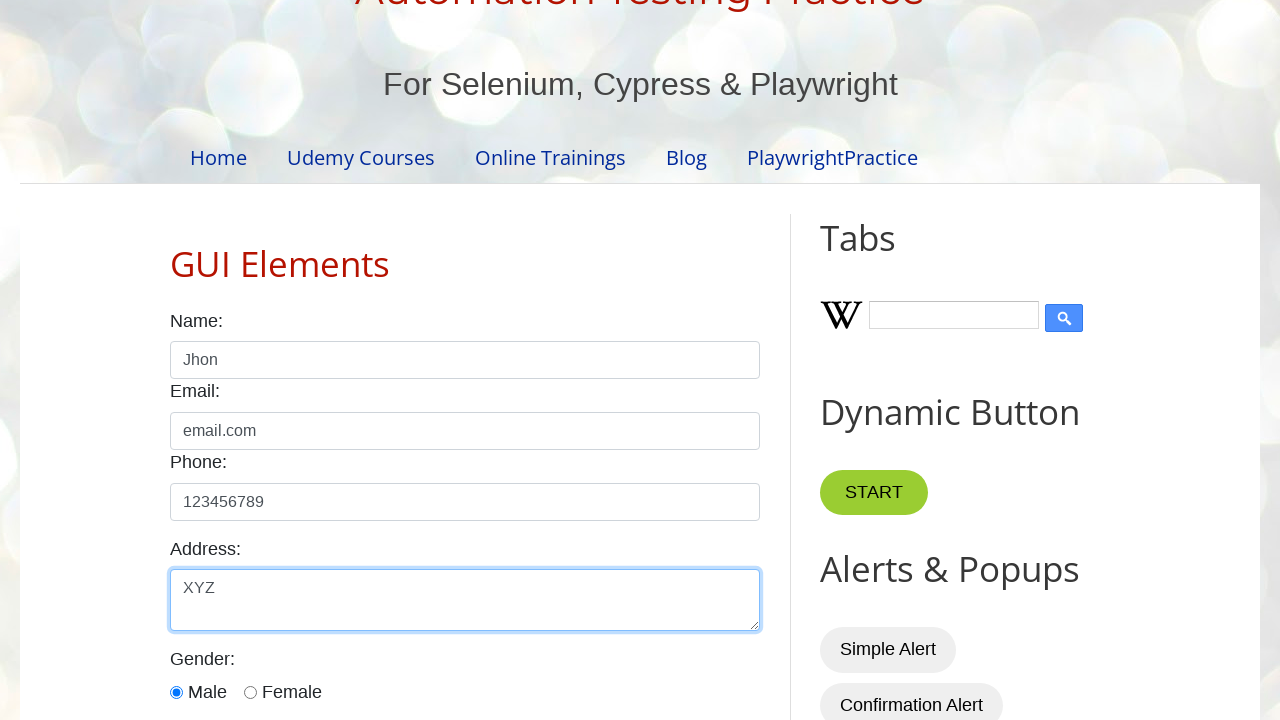

Waited 2 seconds at 100% zoom
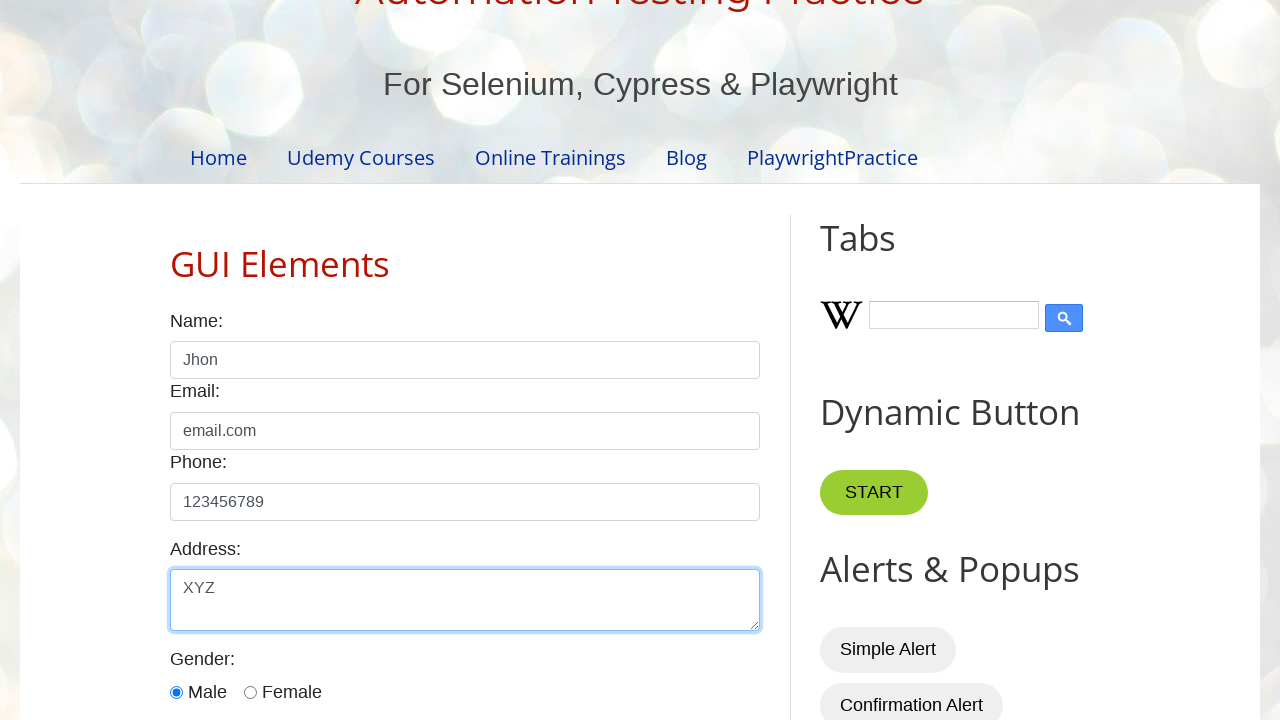

Zoomed page to 80%
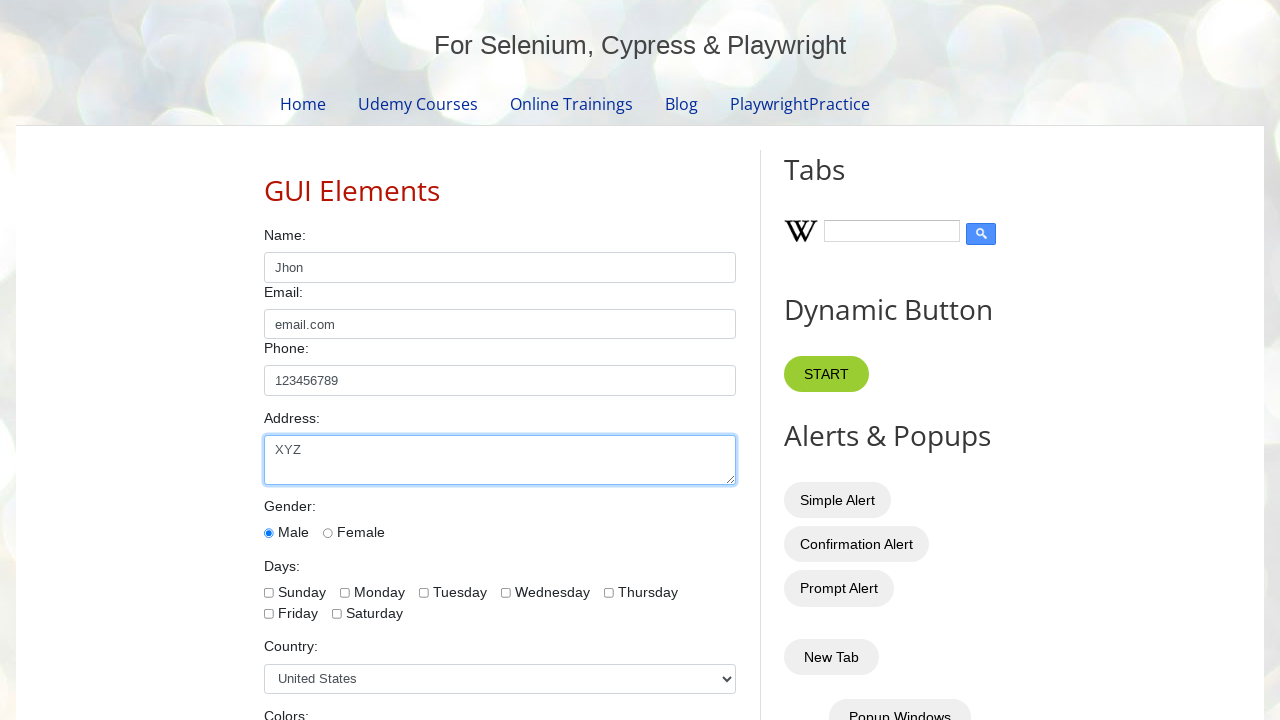

Waited 2 seconds at 80% zoom
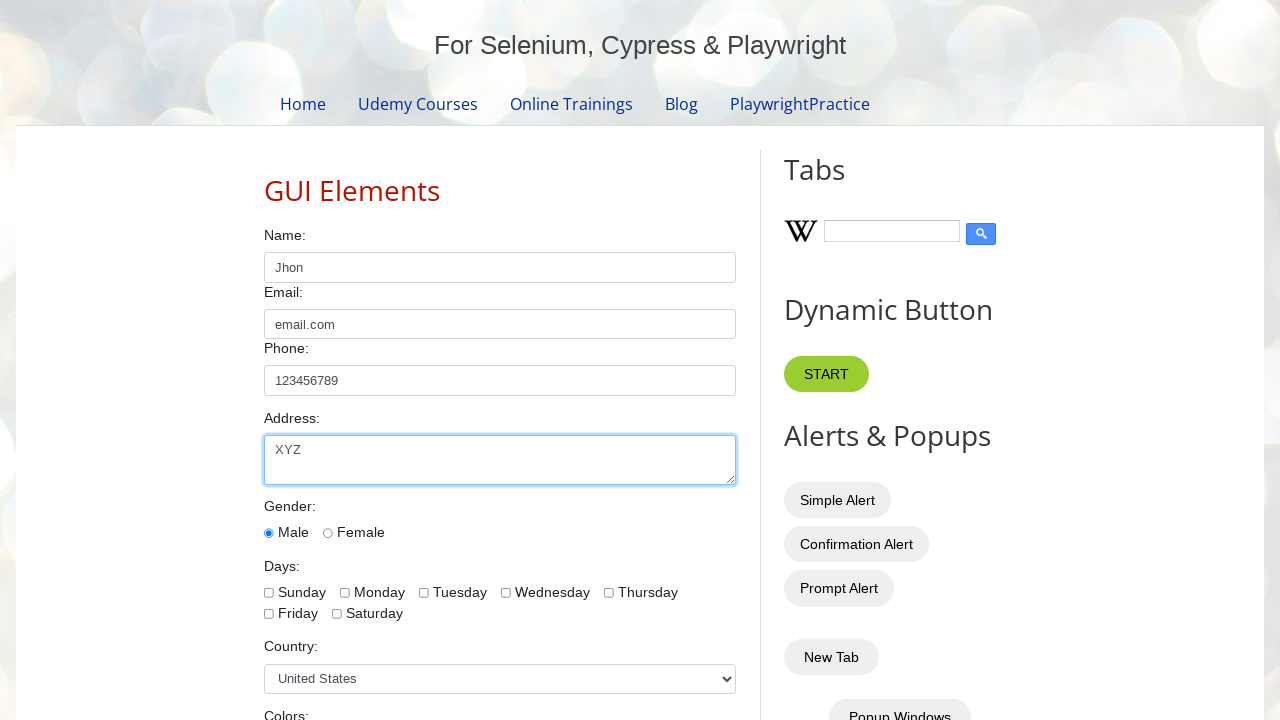

Zoomed page to 60%
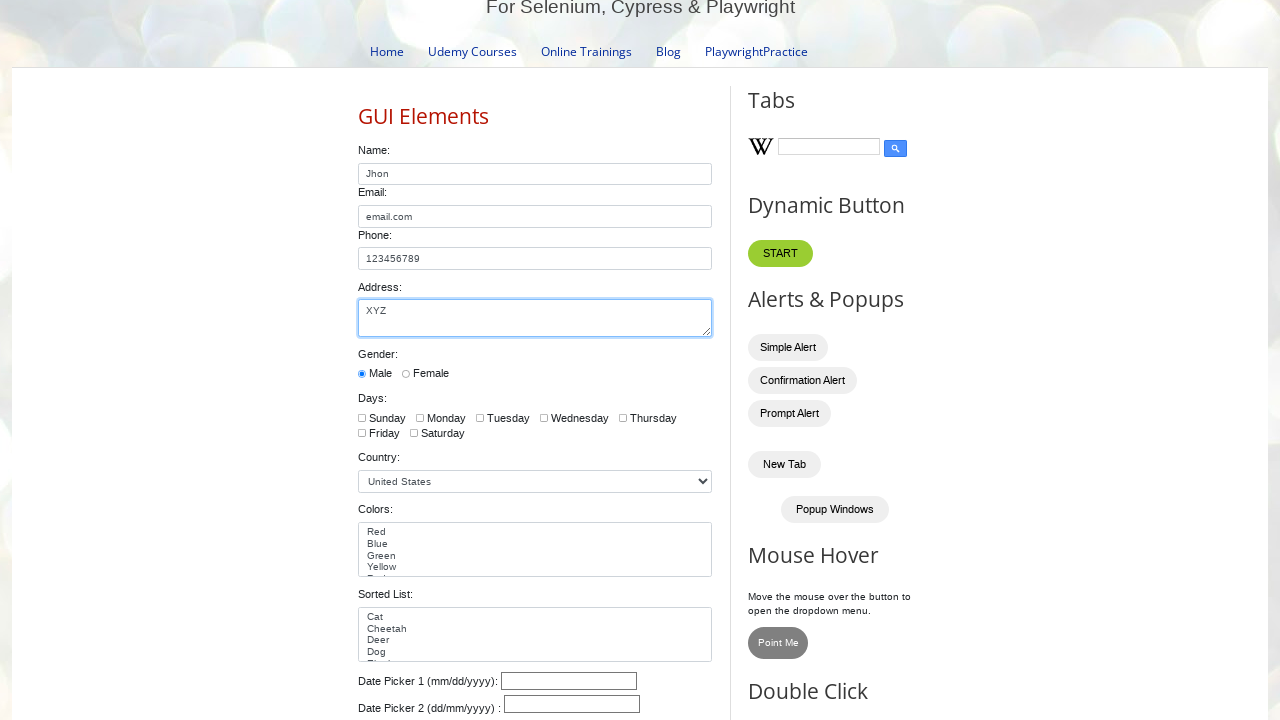

Waited 2 seconds at 60% zoom
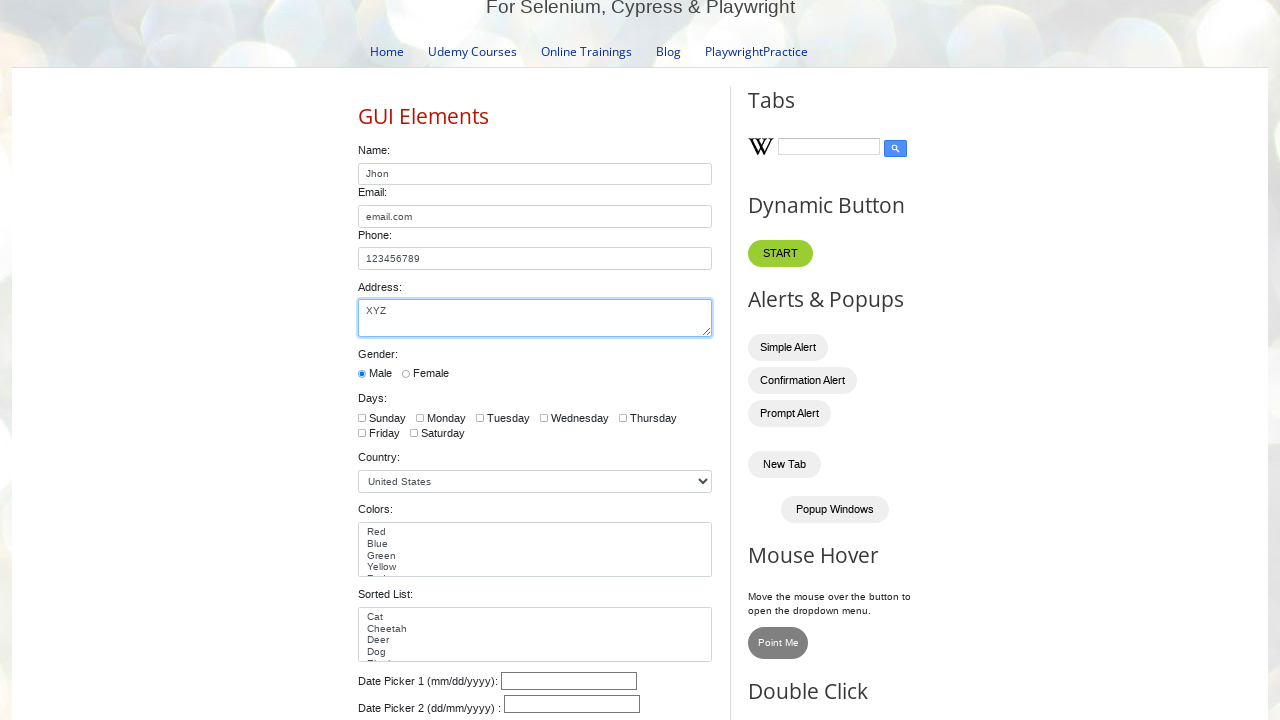

Zoomed page to 40%
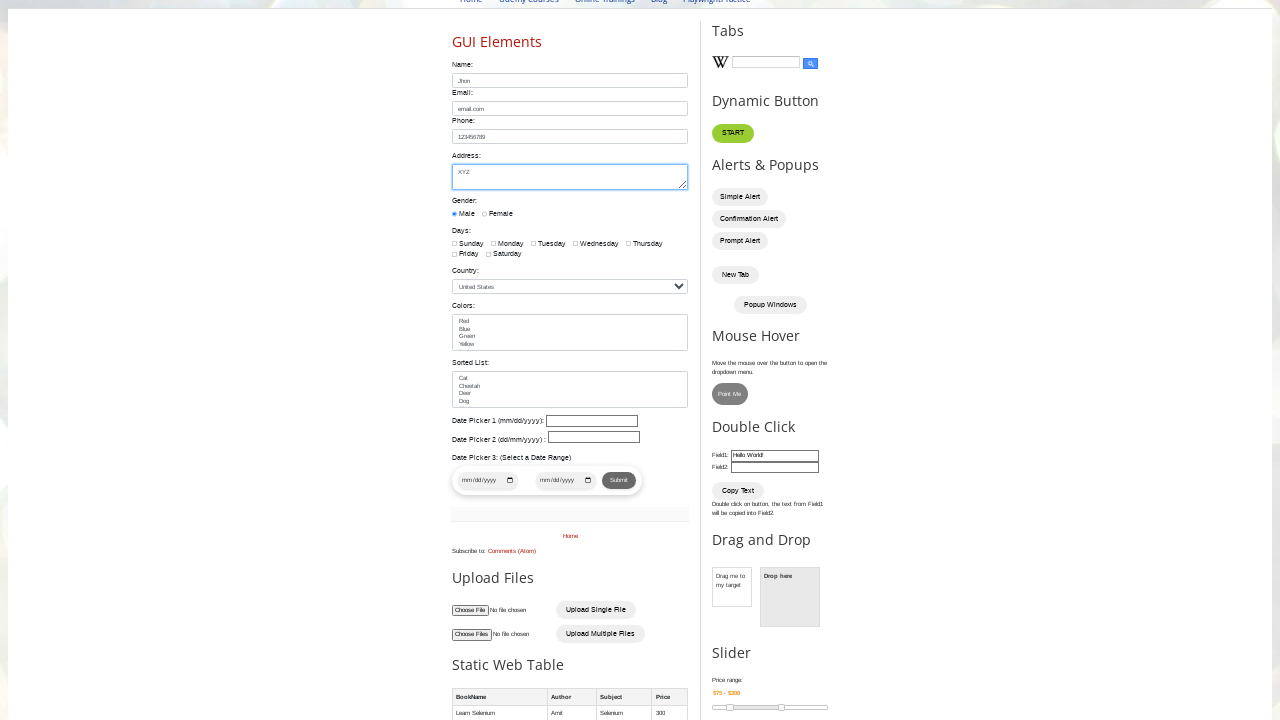

Waited 2 seconds at 40% zoom
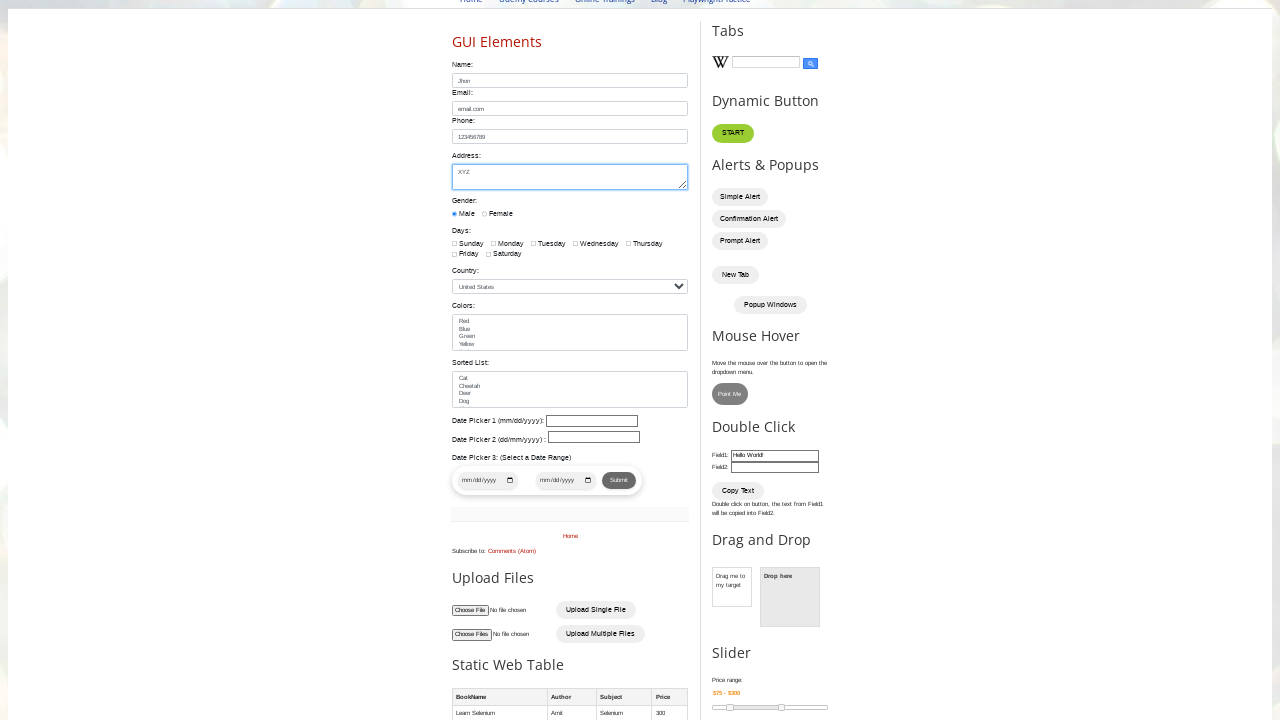

Zoomed page to 20%
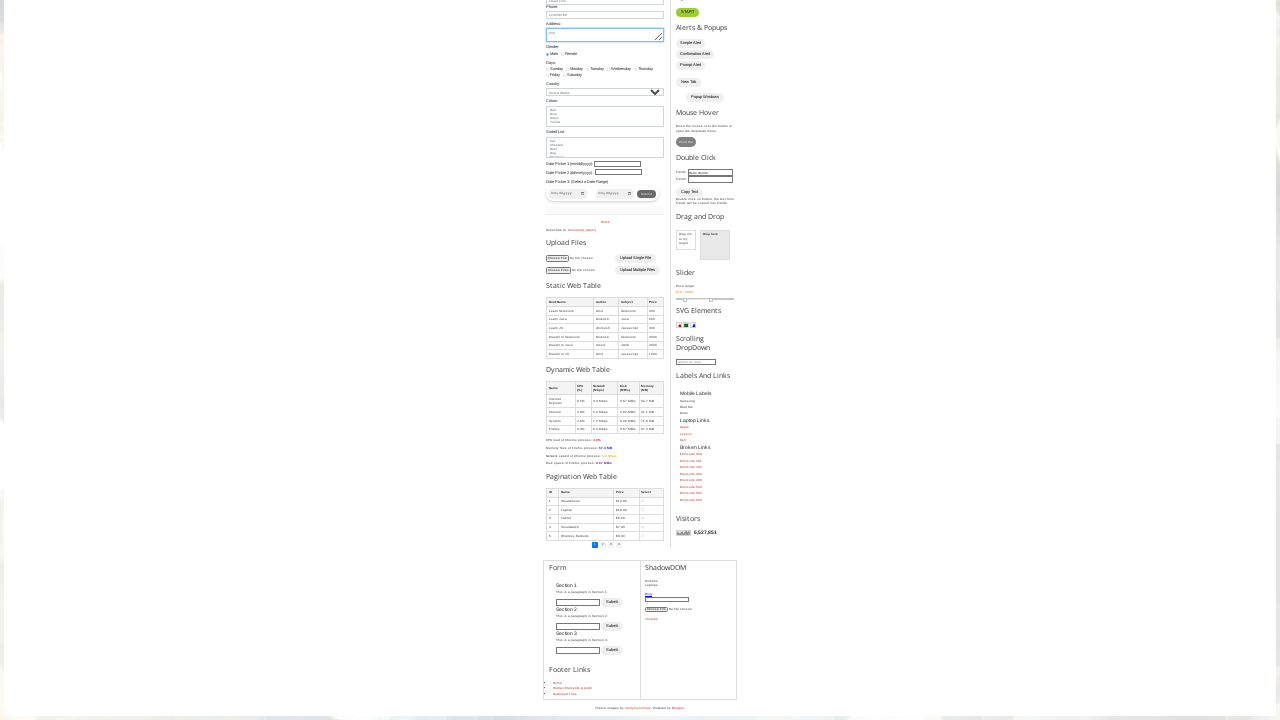

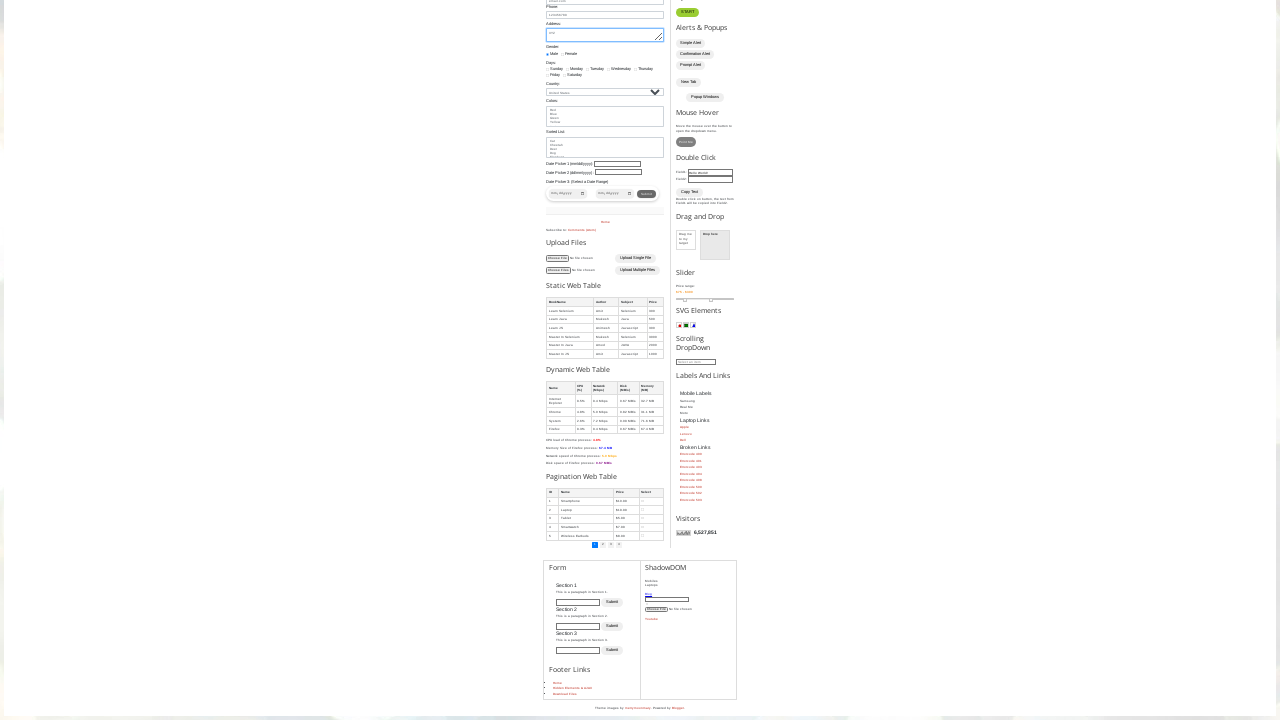